Navigates to Tokopedia's category page and scrolls through the entire page to load all category content, then verifies category cards are displayed.

Starting URL: https://www.tokopedia.com/p

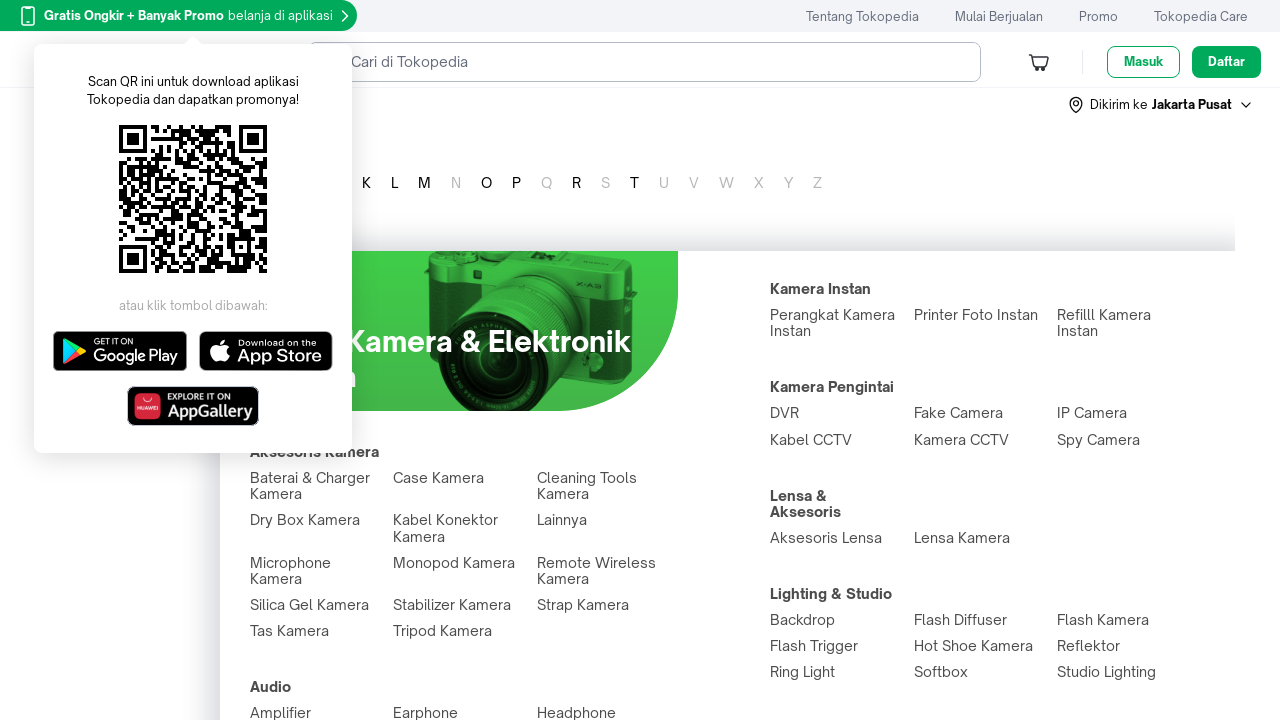

Waited 100ms before scroll iteration 1
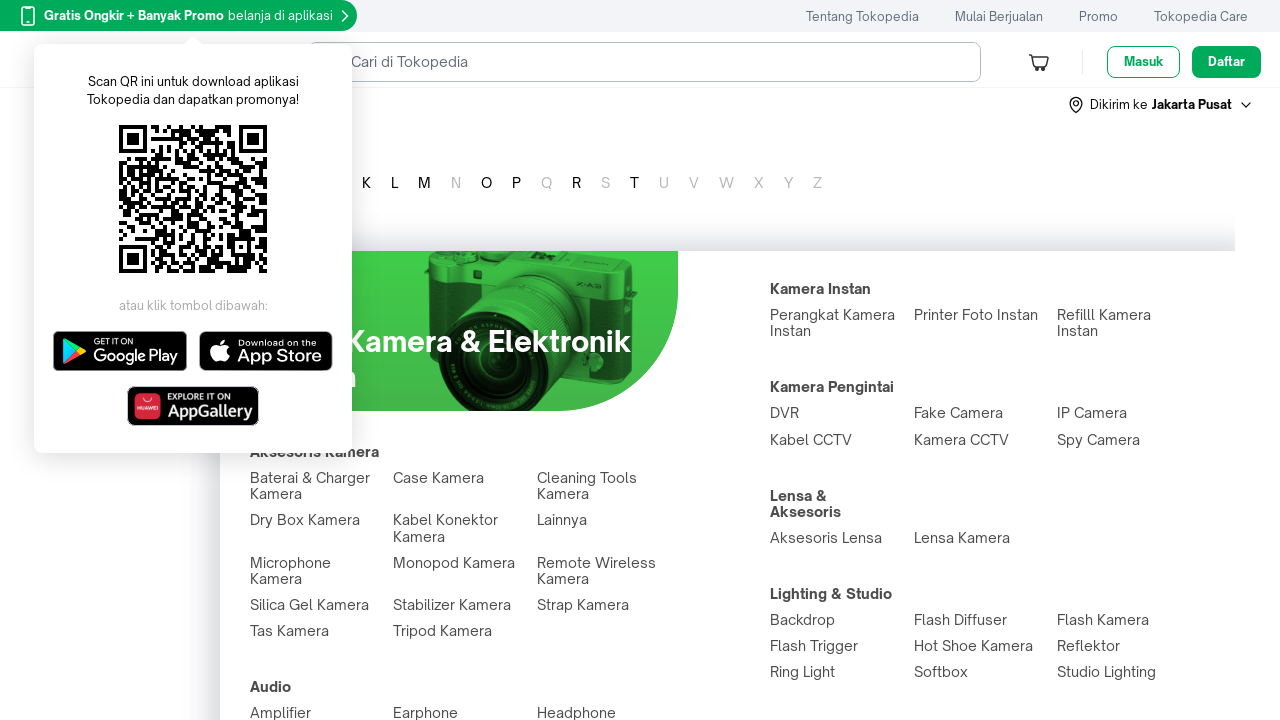

Scrolled down 500px (iteration 1/25)
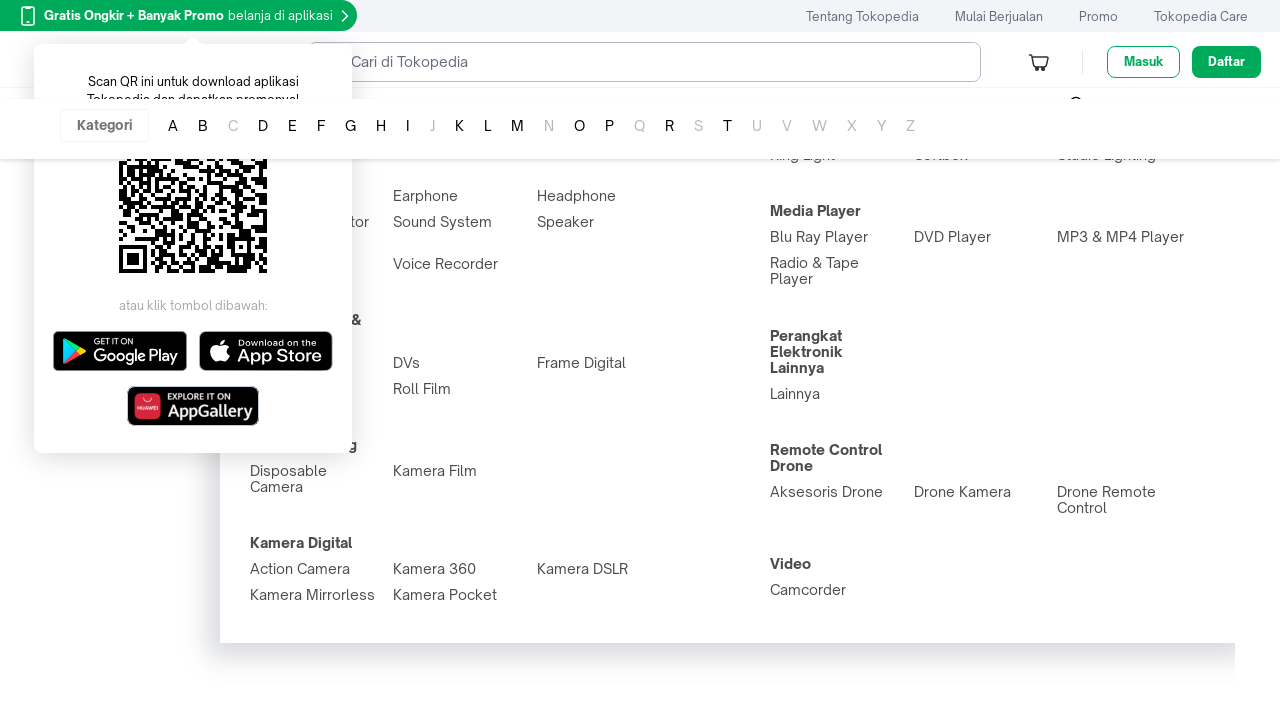

Waited 100ms before scroll iteration 2
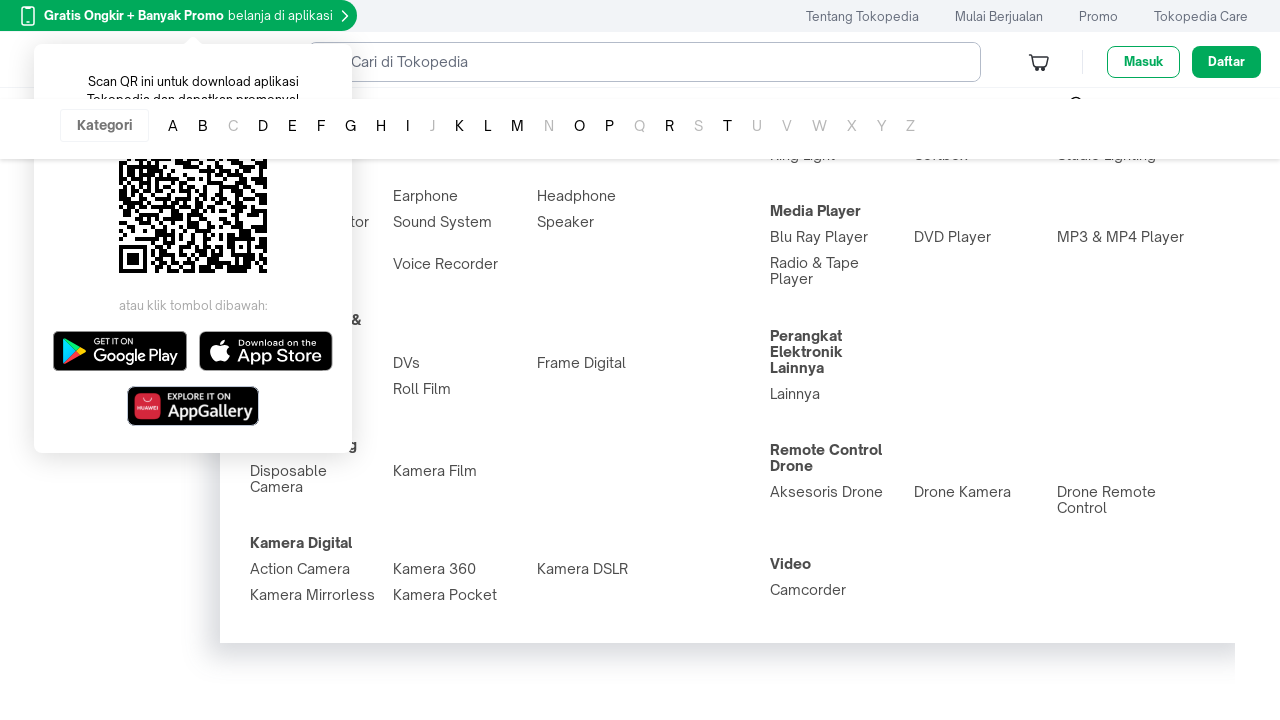

Scrolled down 500px (iteration 2/25)
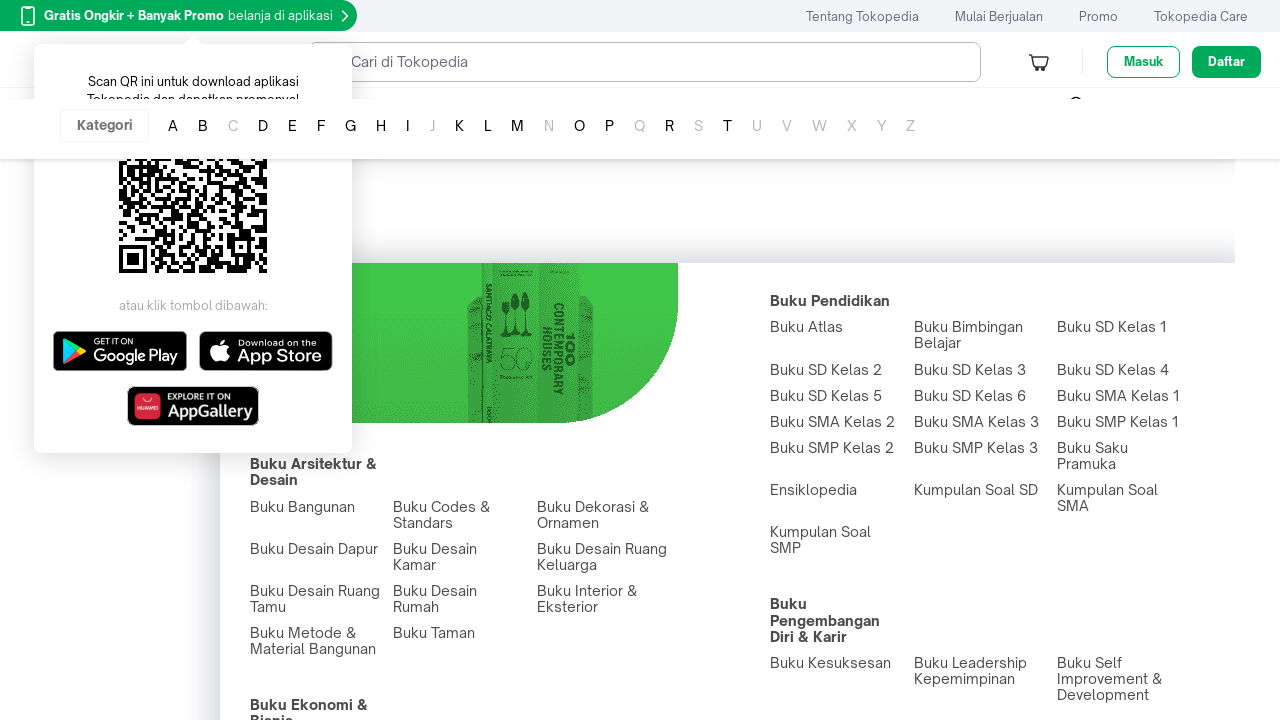

Waited 100ms before scroll iteration 3
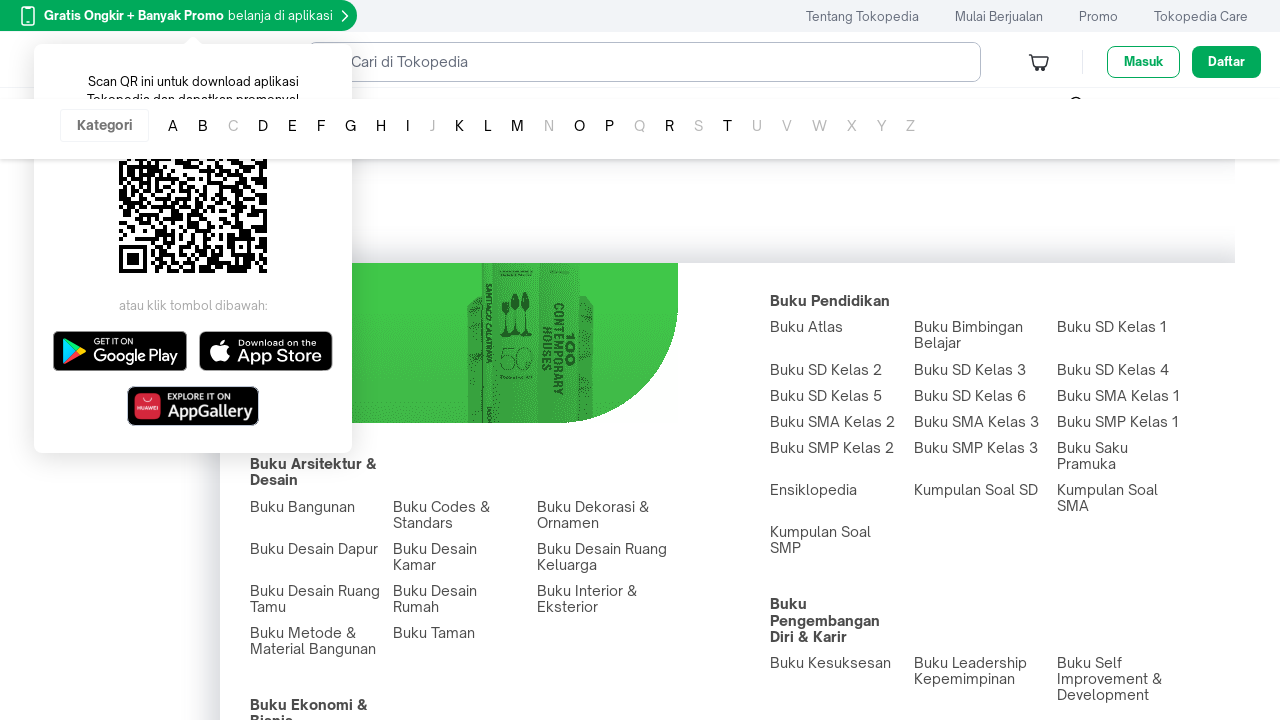

Scrolled down 500px (iteration 3/25)
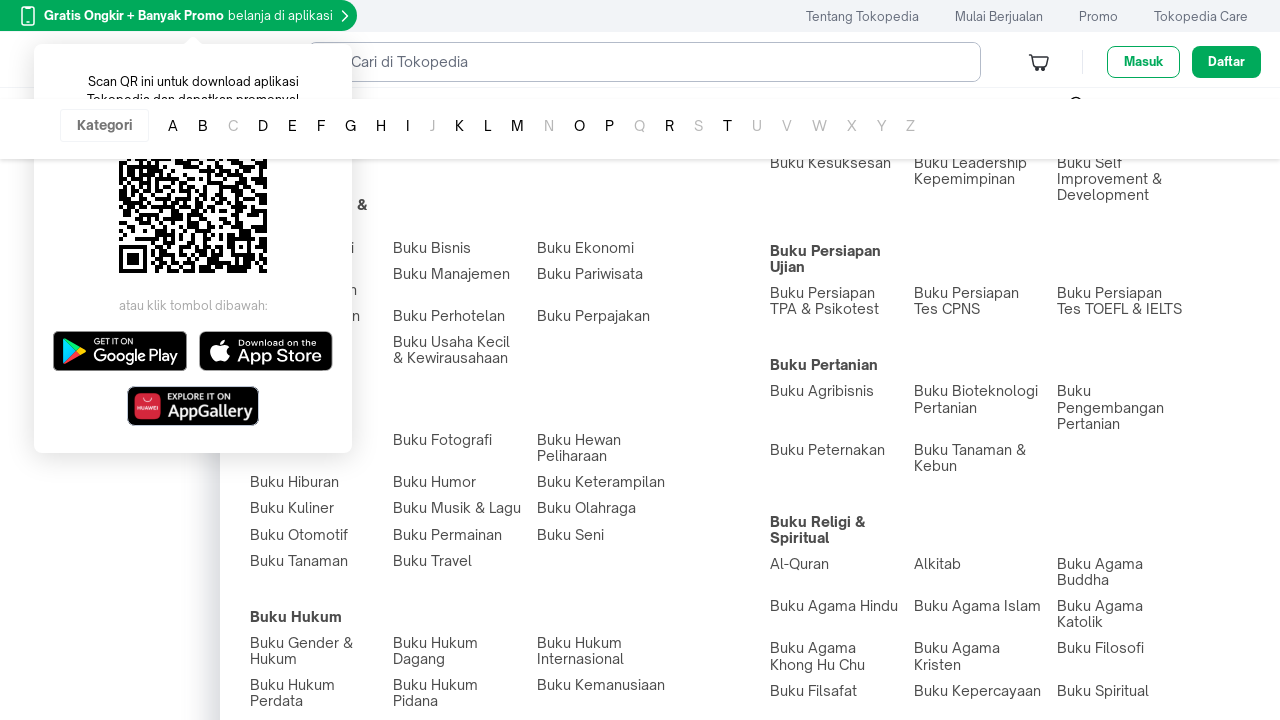

Waited 100ms before scroll iteration 4
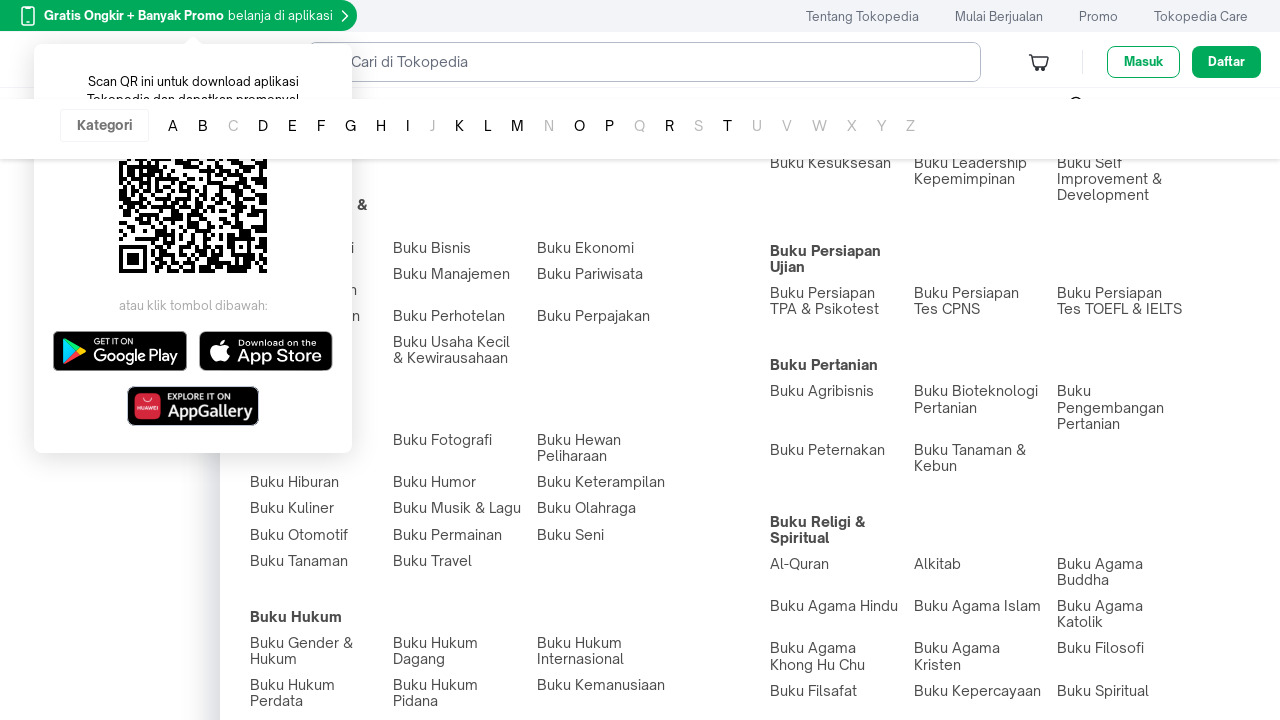

Scrolled down 500px (iteration 4/25)
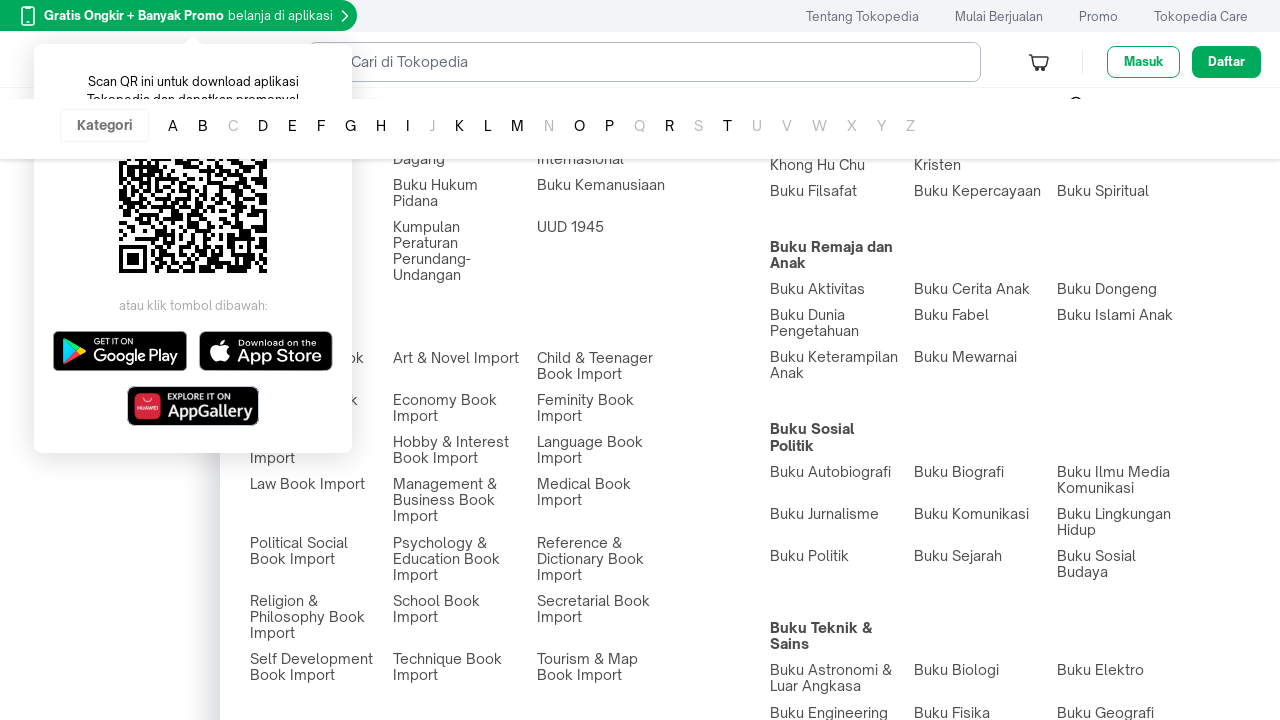

Waited 100ms before scroll iteration 5
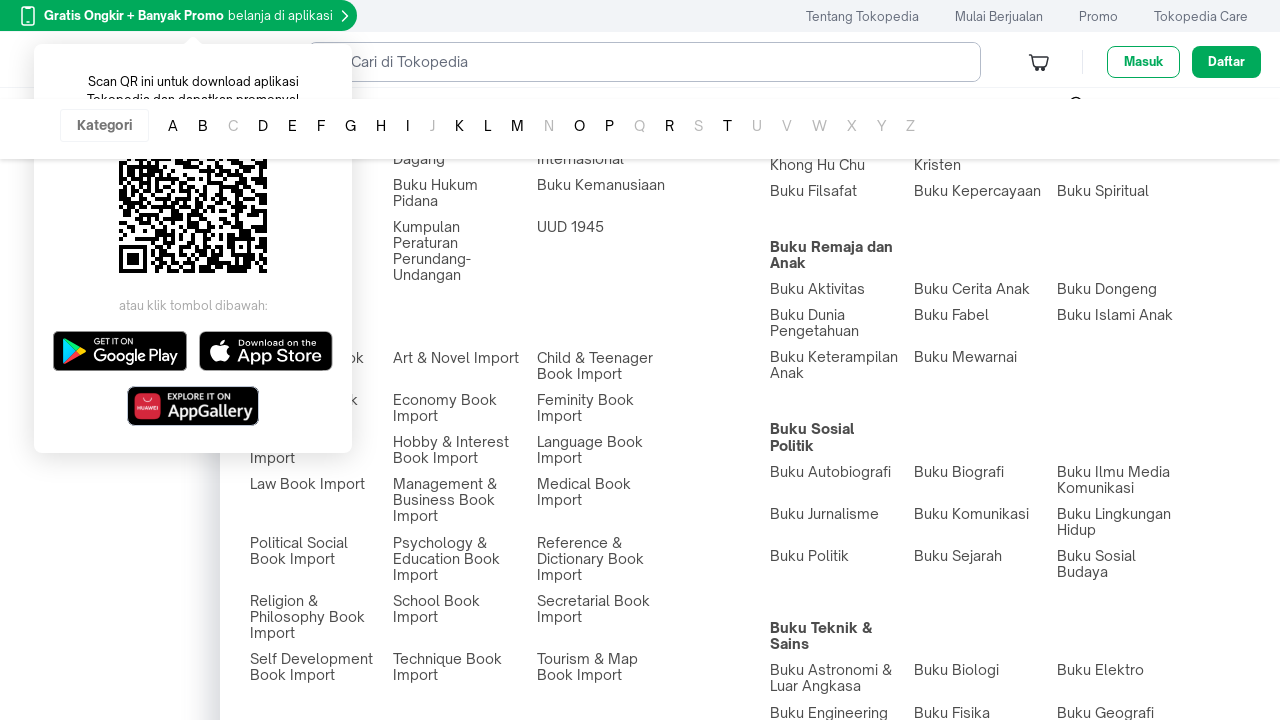

Scrolled down 500px (iteration 5/25)
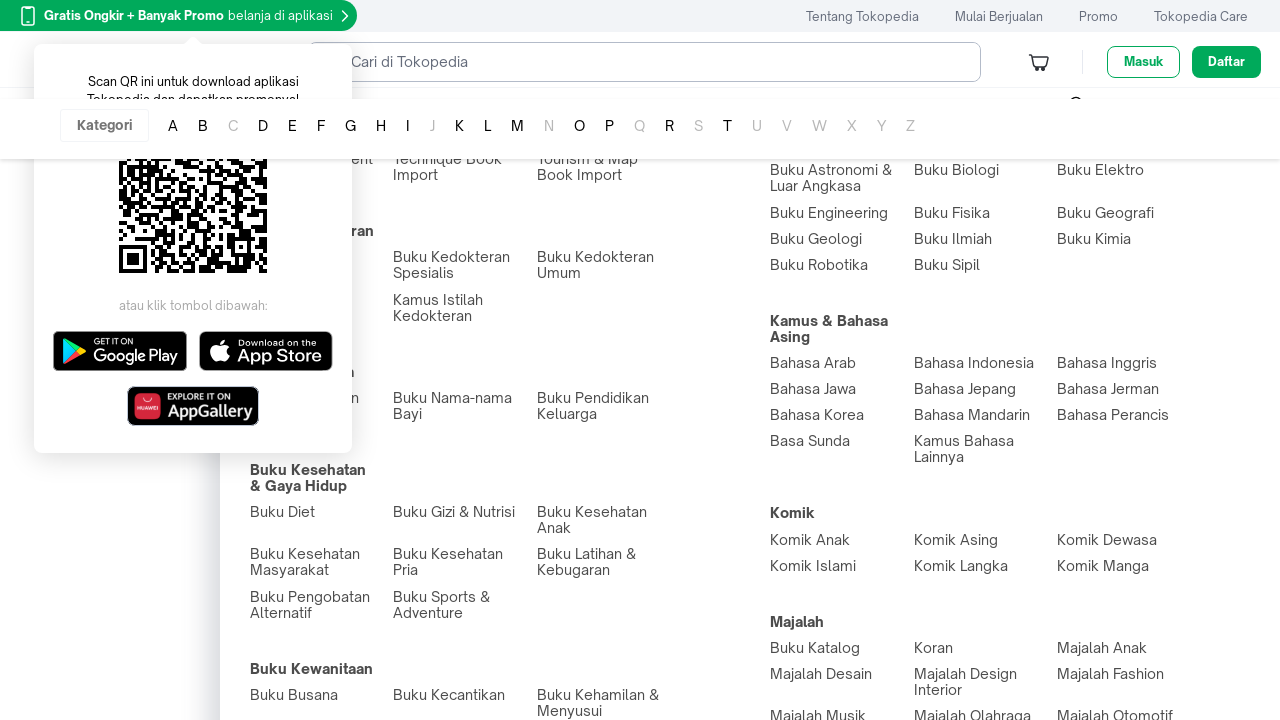

Waited 100ms before scroll iteration 6
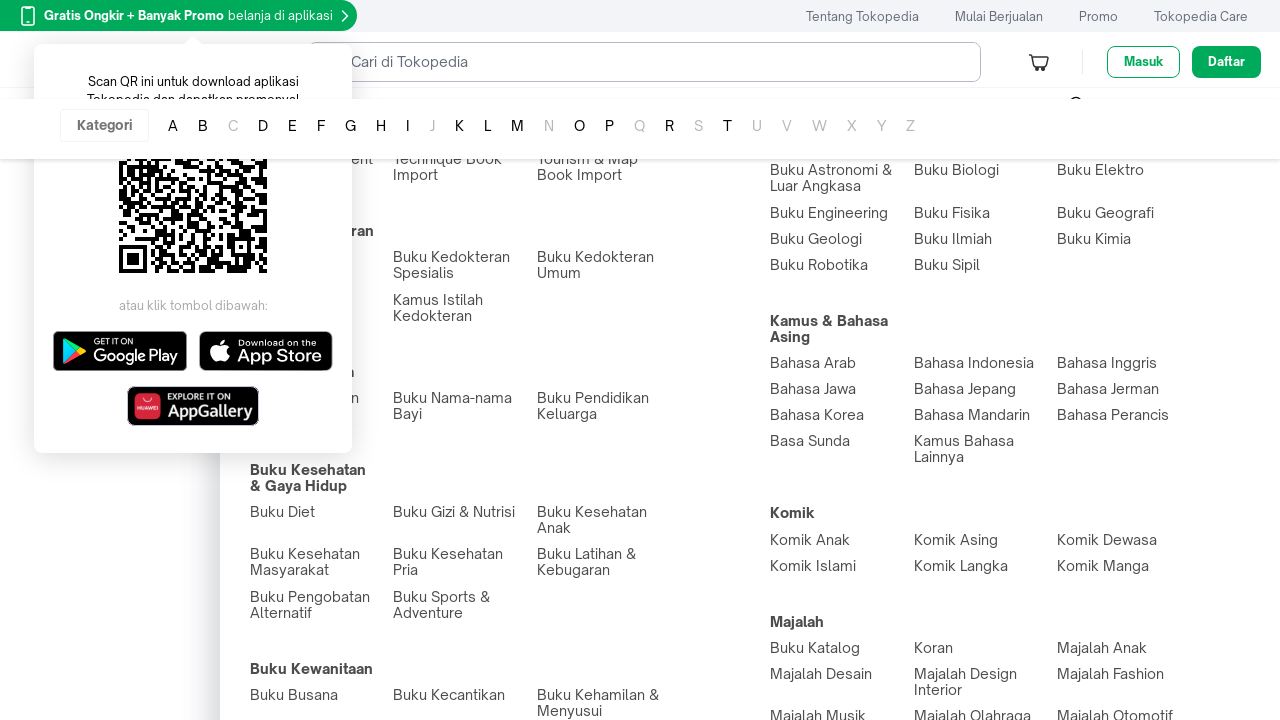

Scrolled down 500px (iteration 6/25)
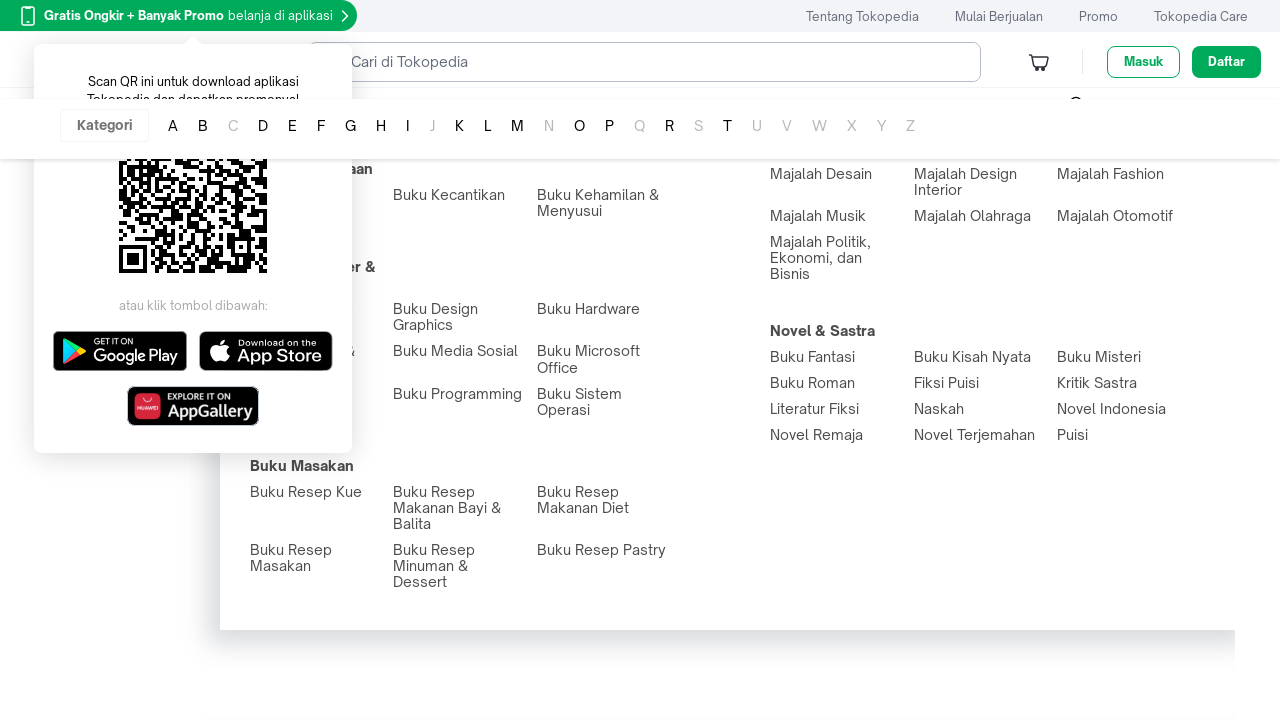

Waited 100ms before scroll iteration 7
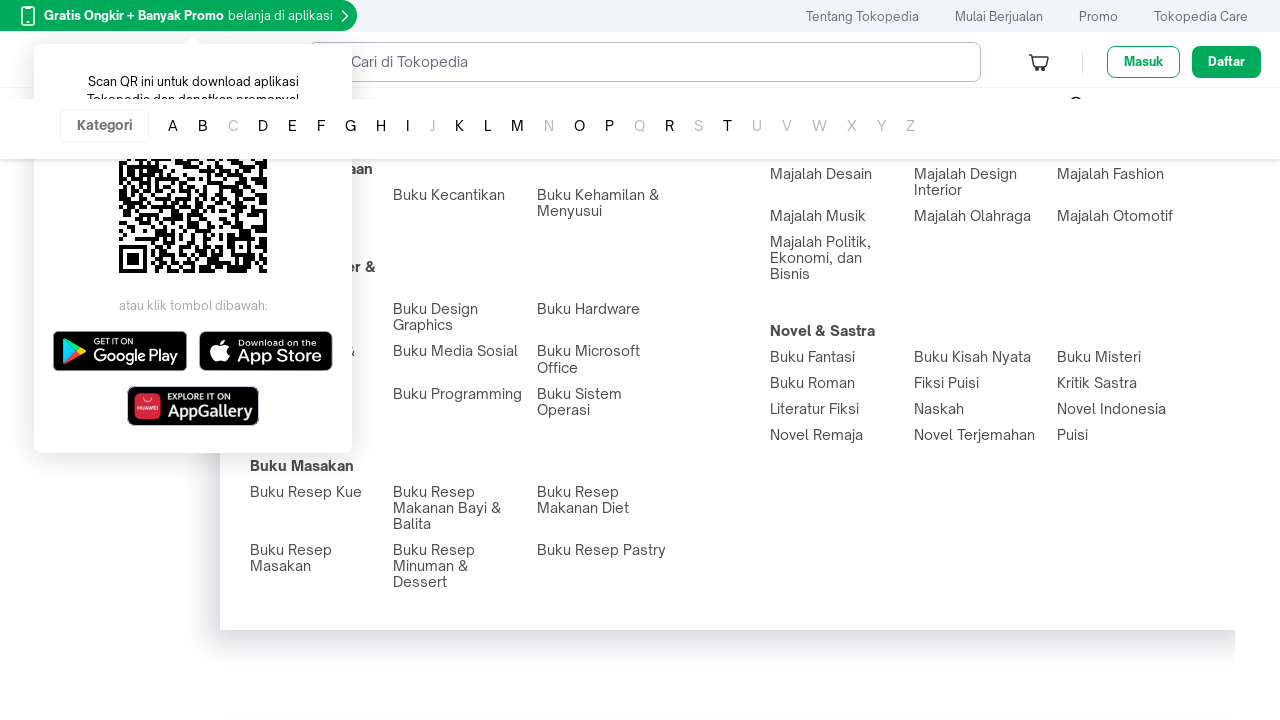

Scrolled down 500px (iteration 7/25)
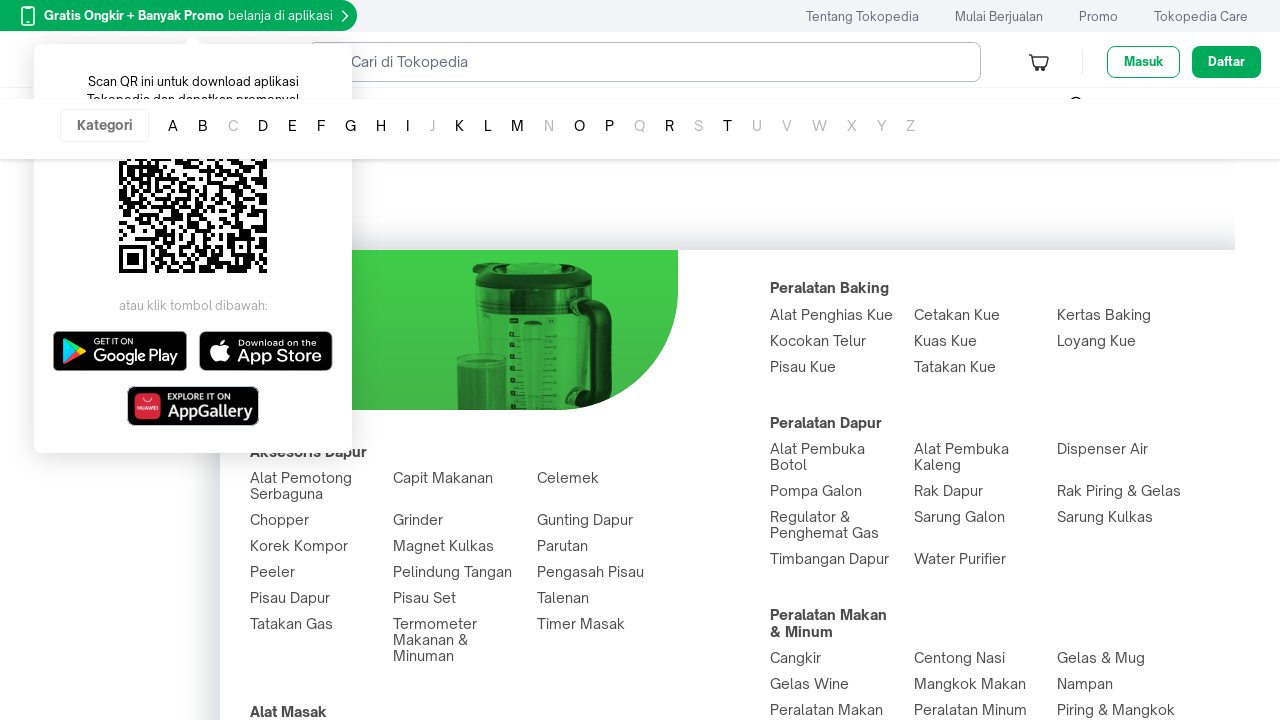

Waited 100ms before scroll iteration 8
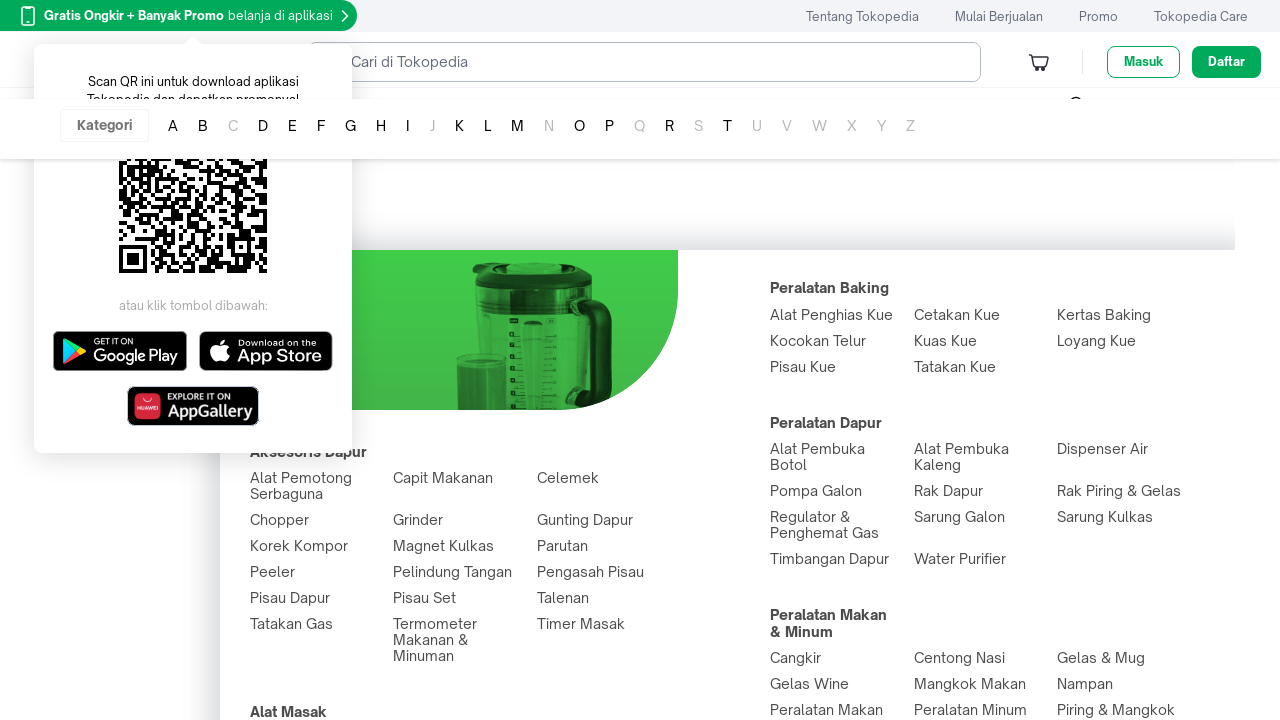

Scrolled down 500px (iteration 8/25)
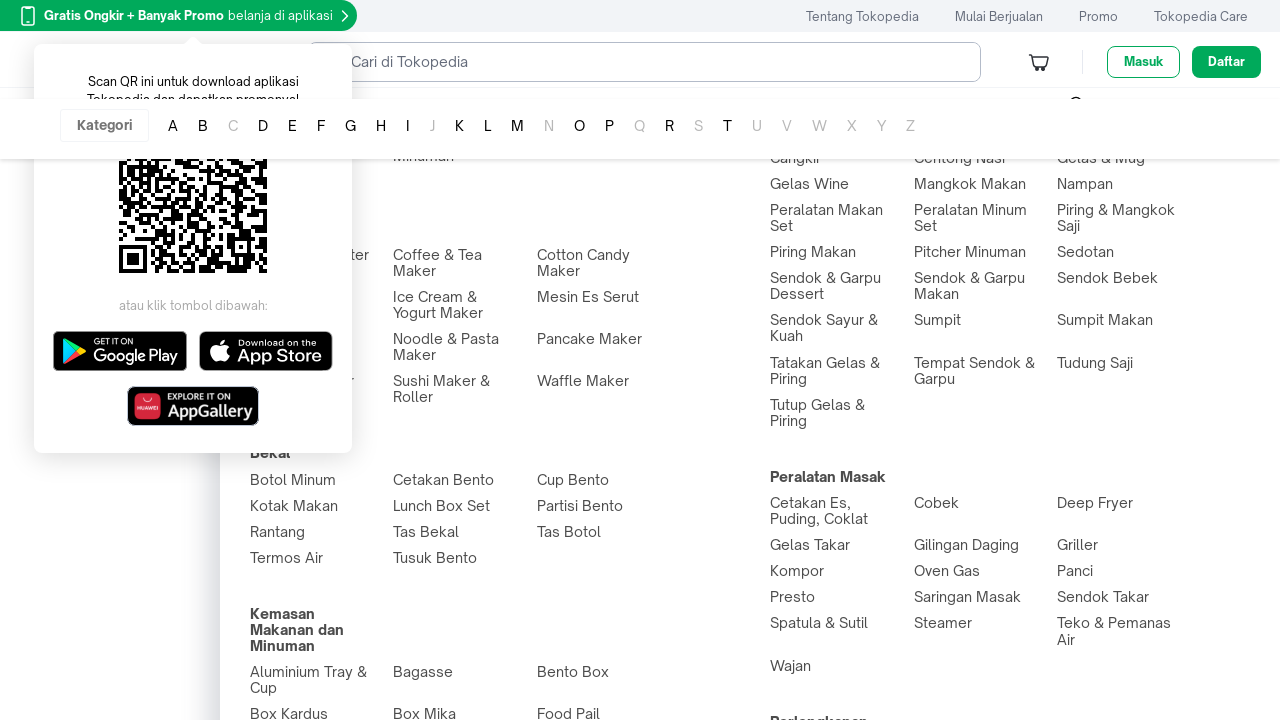

Waited 100ms before scroll iteration 9
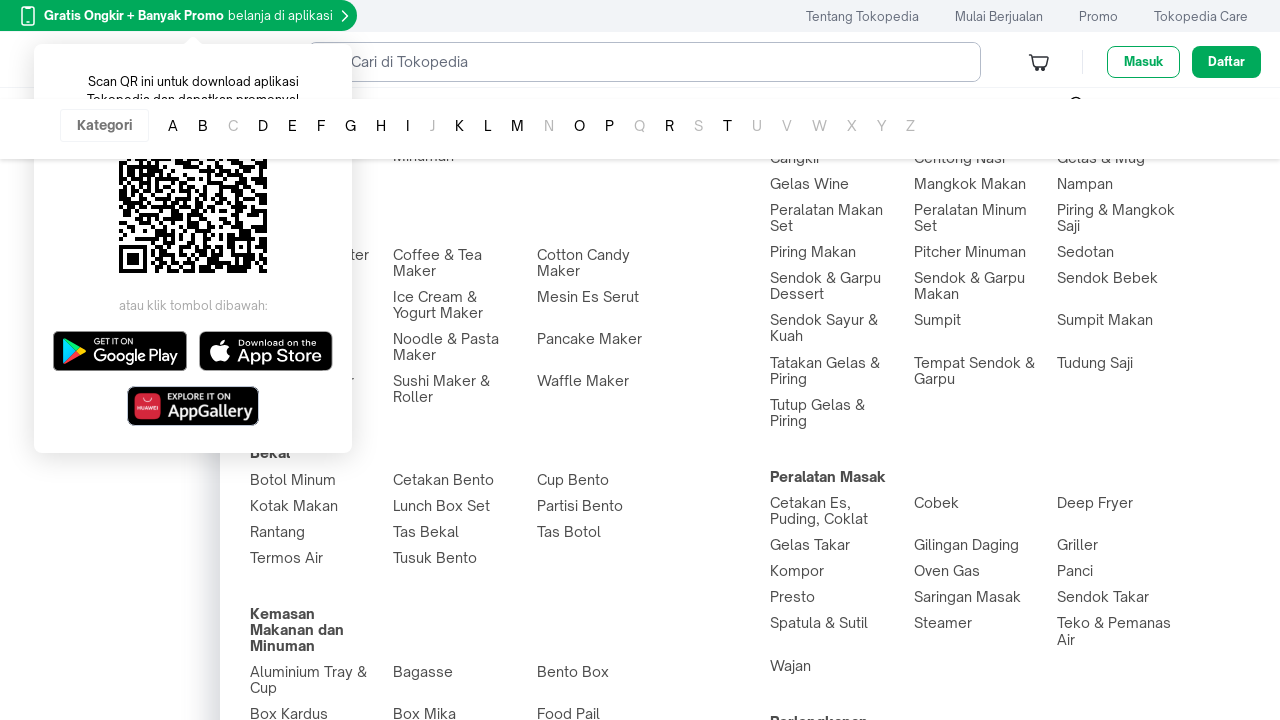

Scrolled down 500px (iteration 9/25)
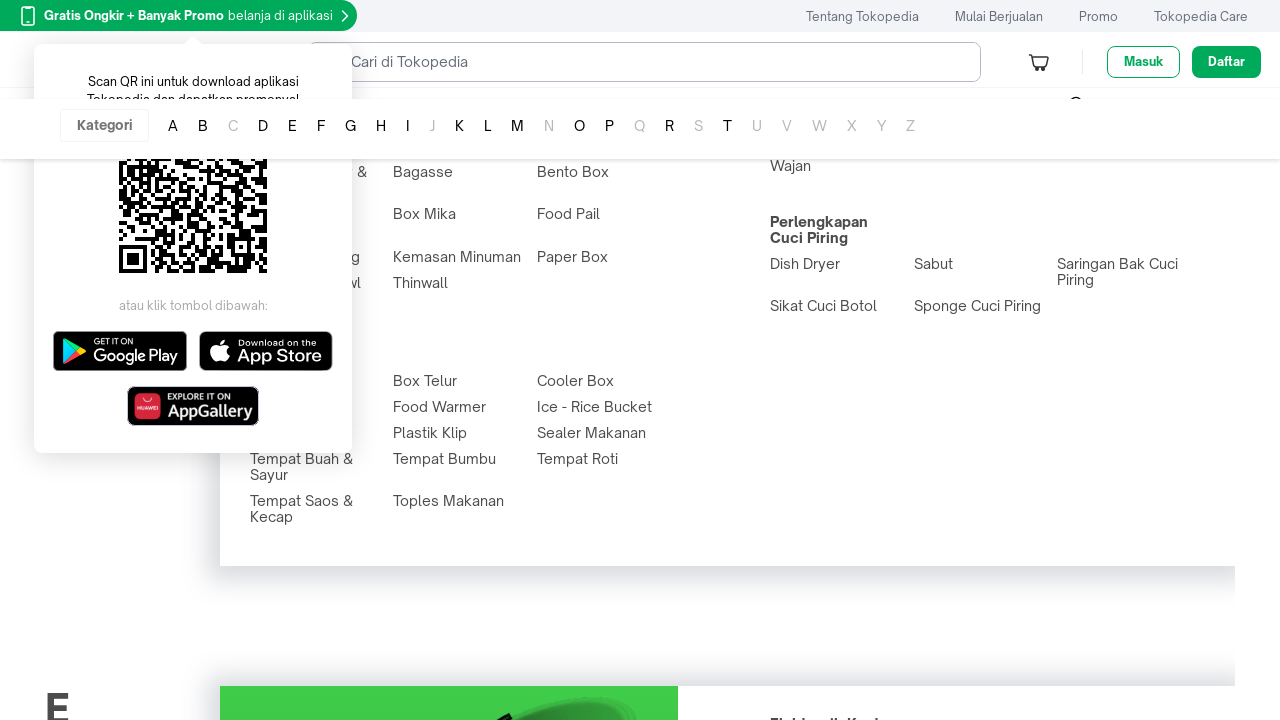

Waited 100ms before scroll iteration 10
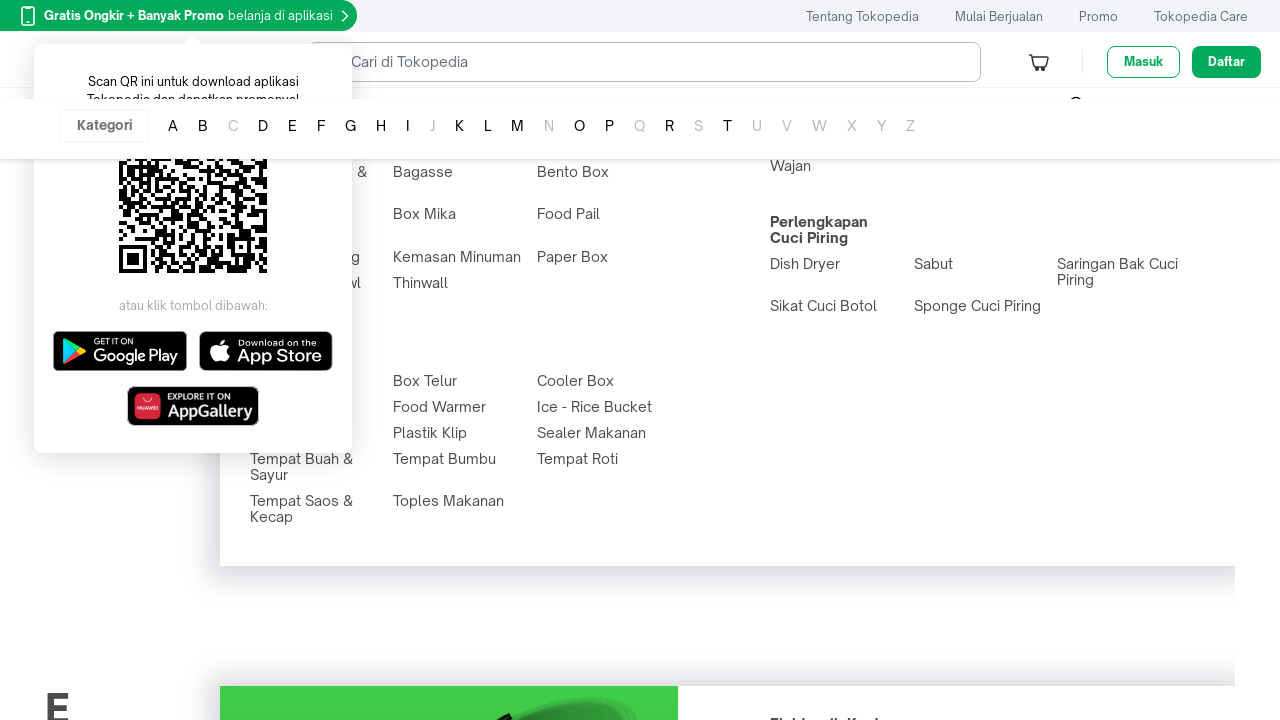

Scrolled down 500px (iteration 10/25)
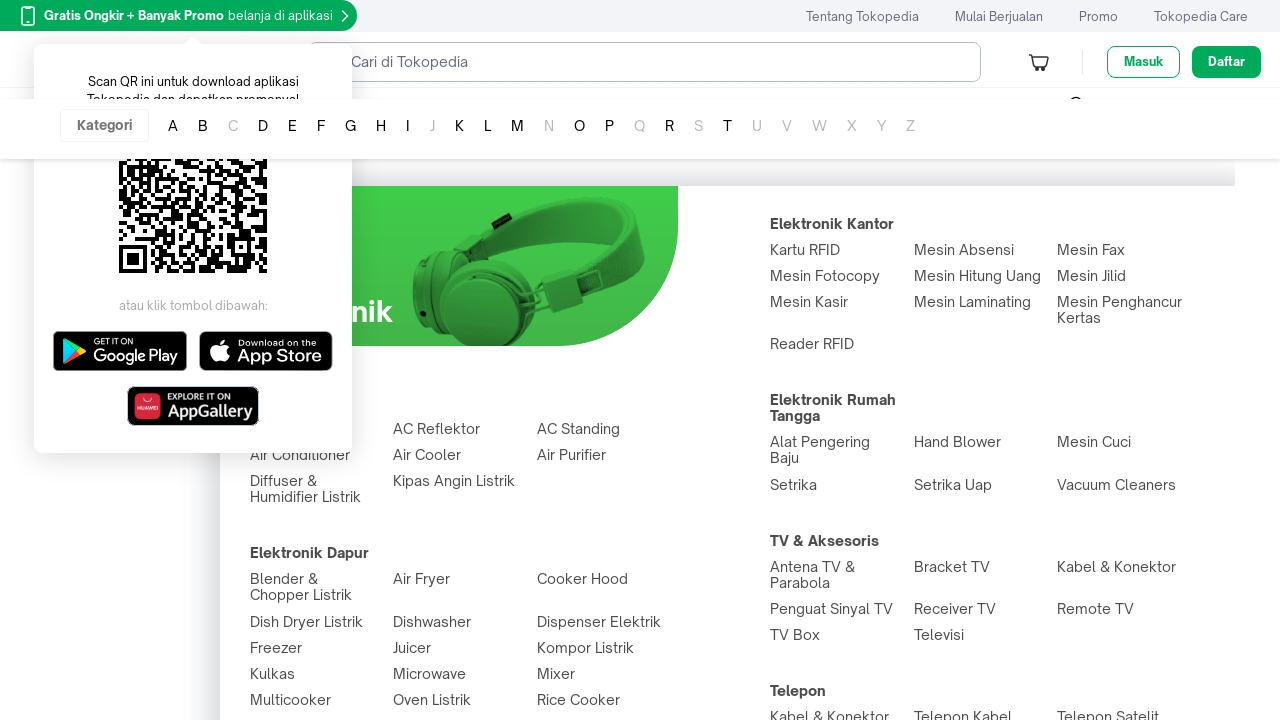

Waited 100ms before scroll iteration 11
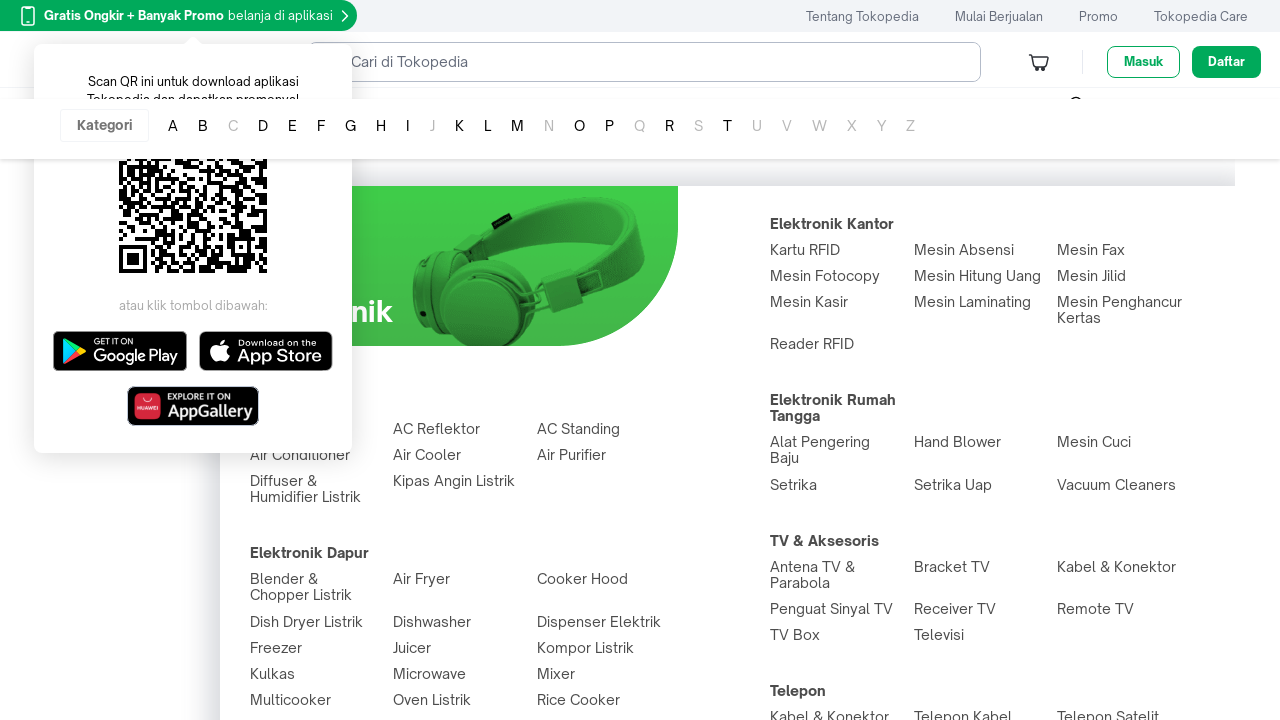

Scrolled down 500px (iteration 11/25)
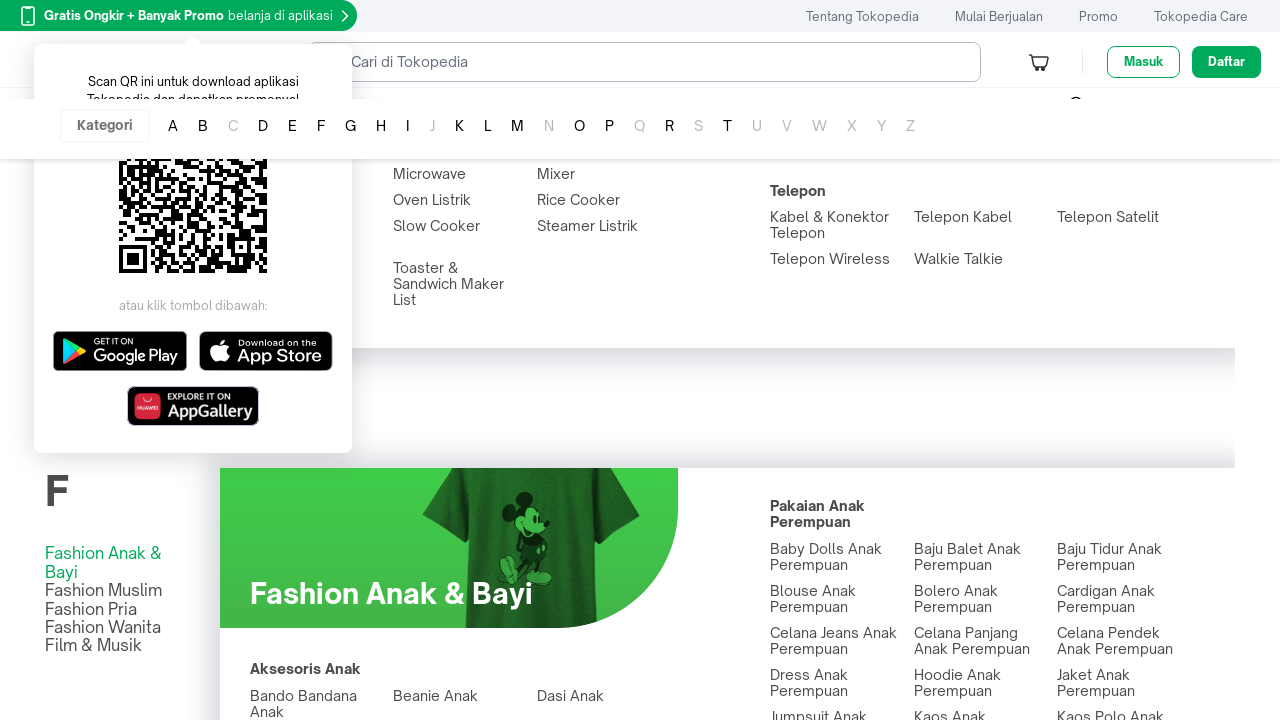

Waited 100ms before scroll iteration 12
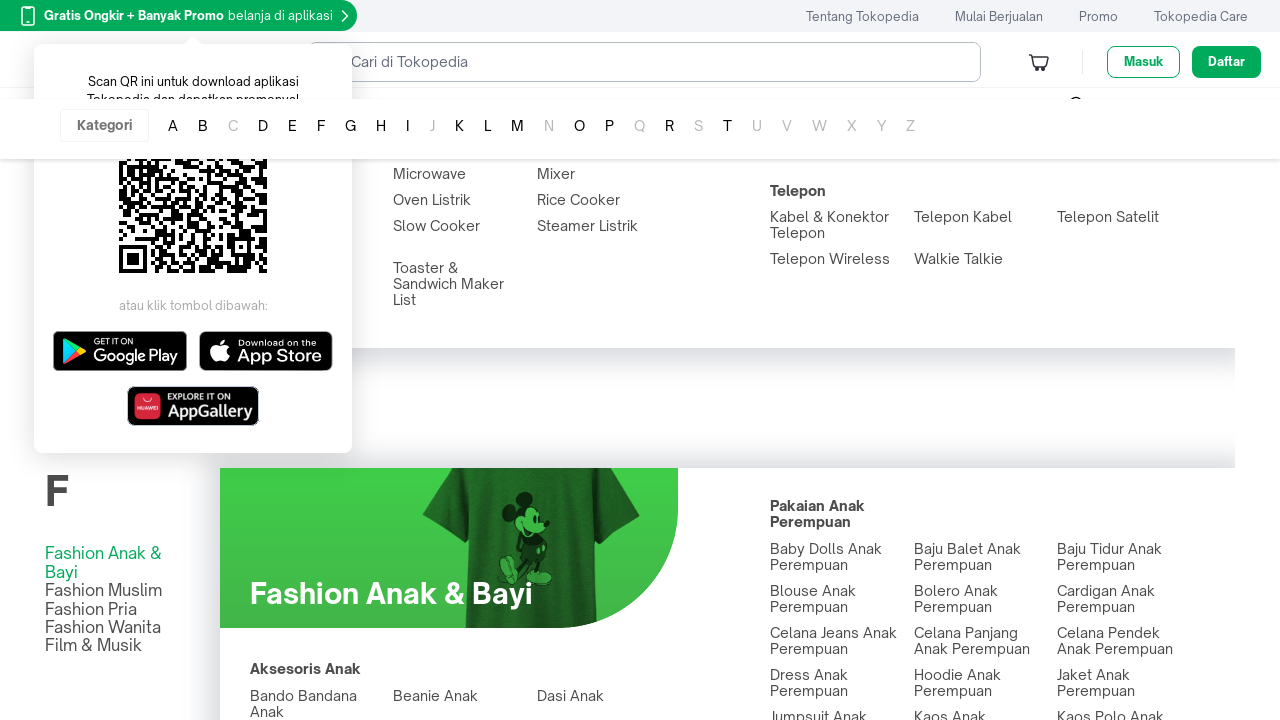

Scrolled down 500px (iteration 12/25)
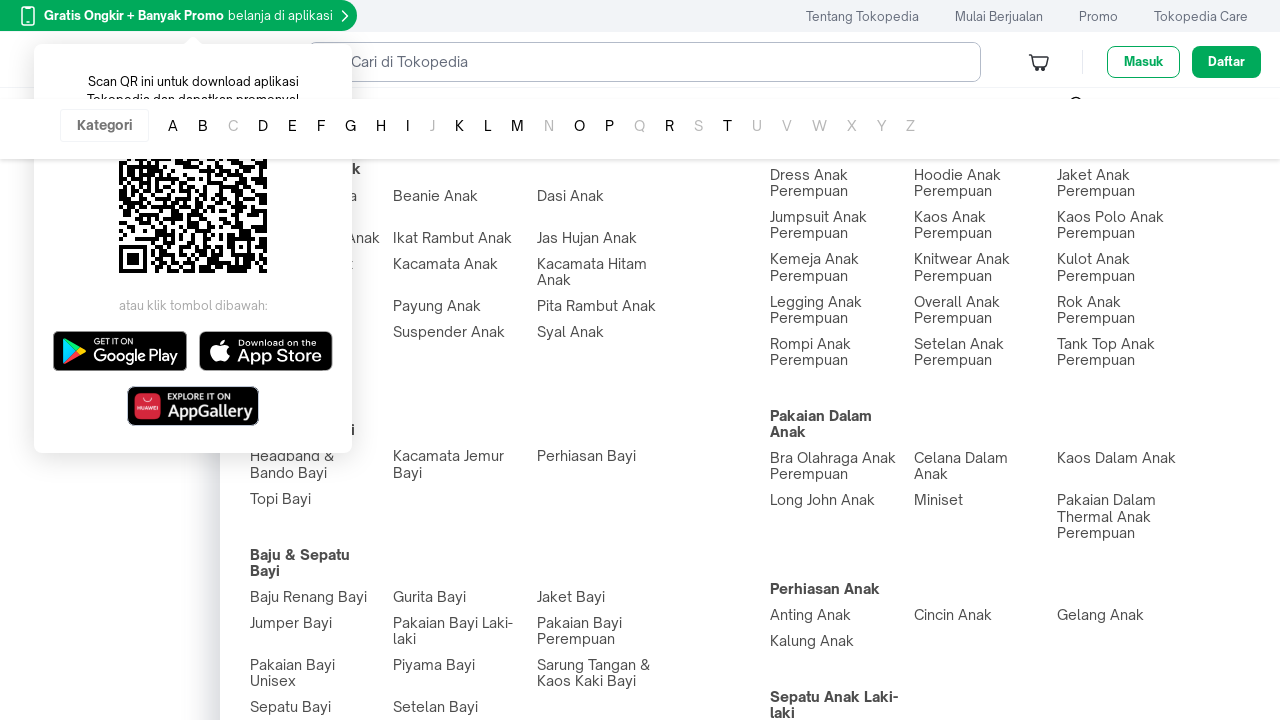

Waited 100ms before scroll iteration 13
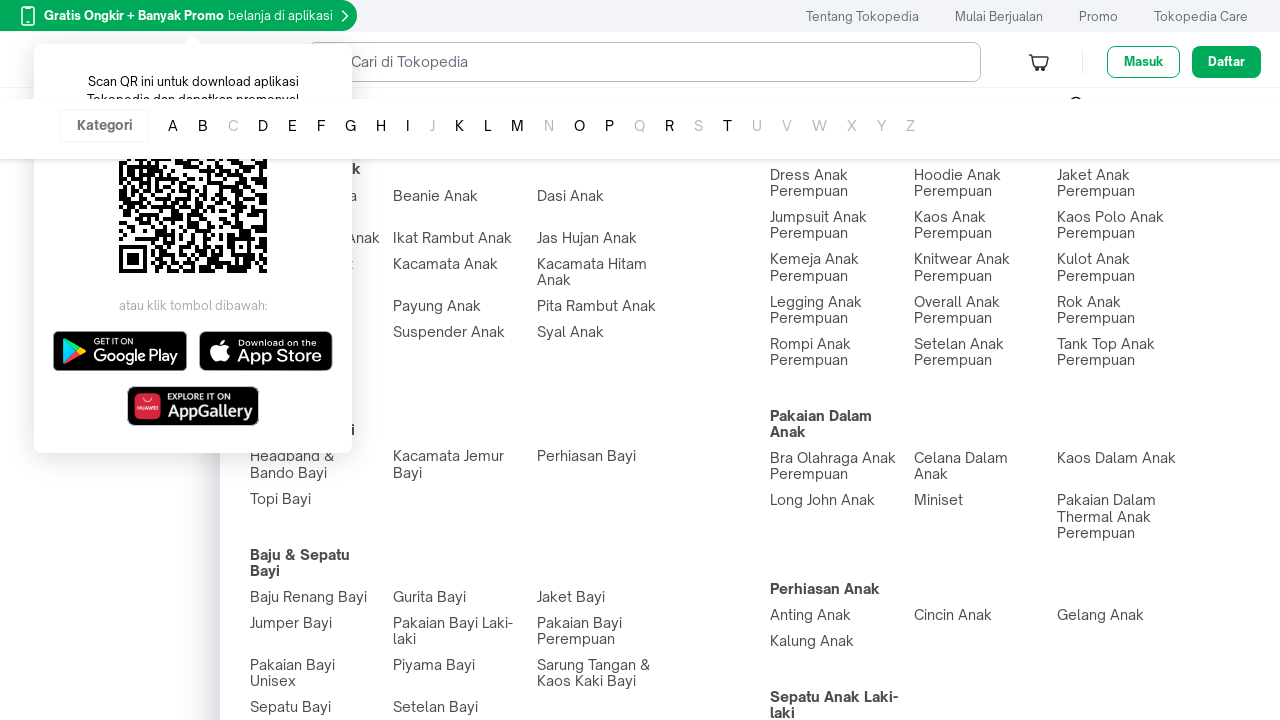

Scrolled down 500px (iteration 13/25)
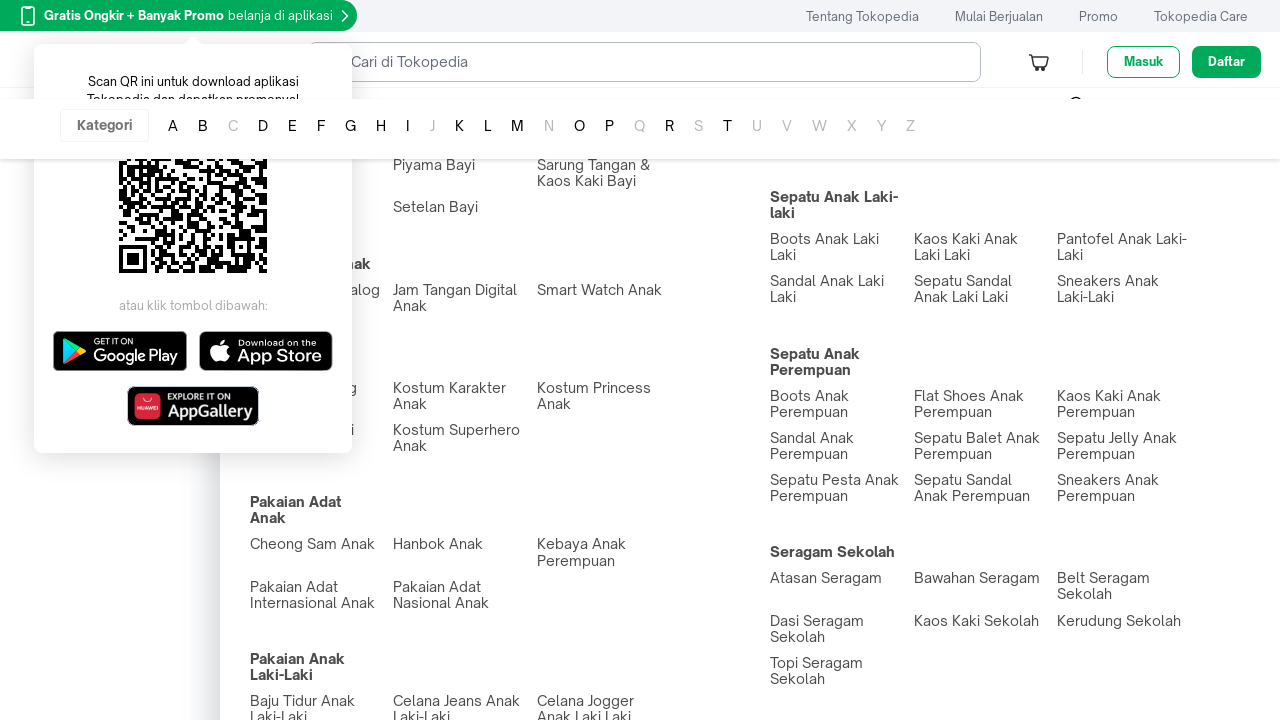

Waited 100ms before scroll iteration 14
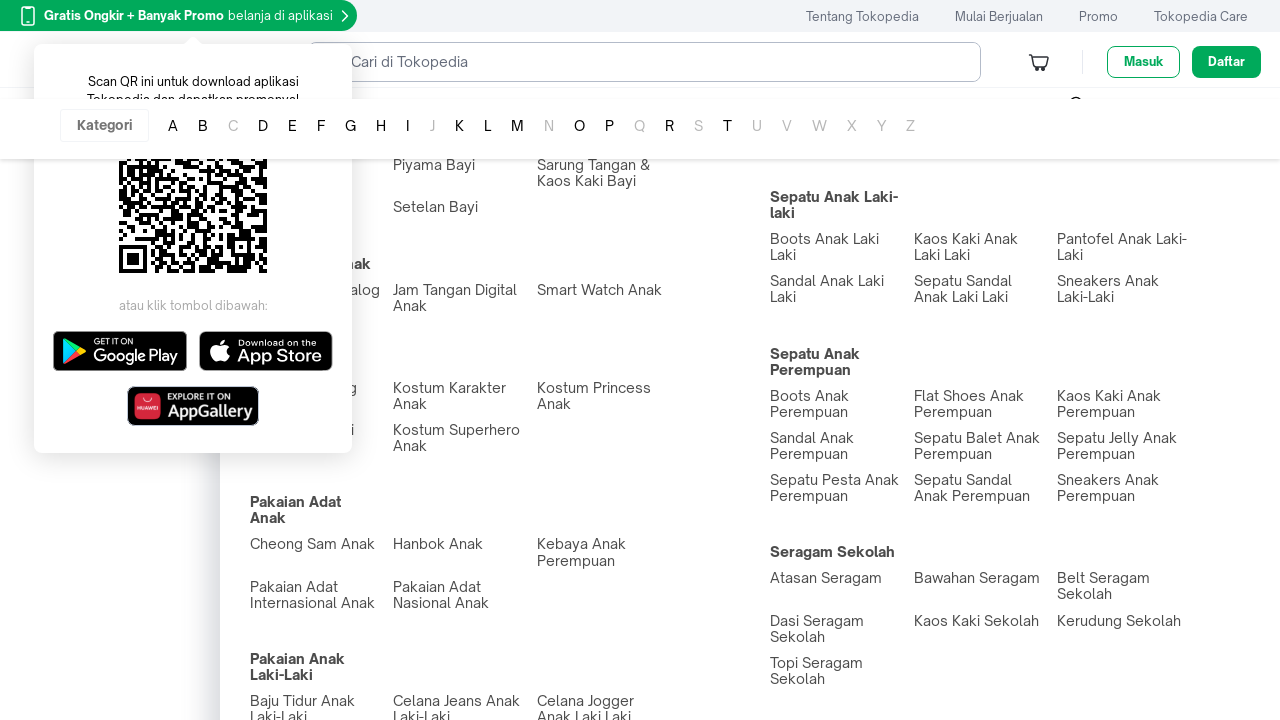

Scrolled down 500px (iteration 14/25)
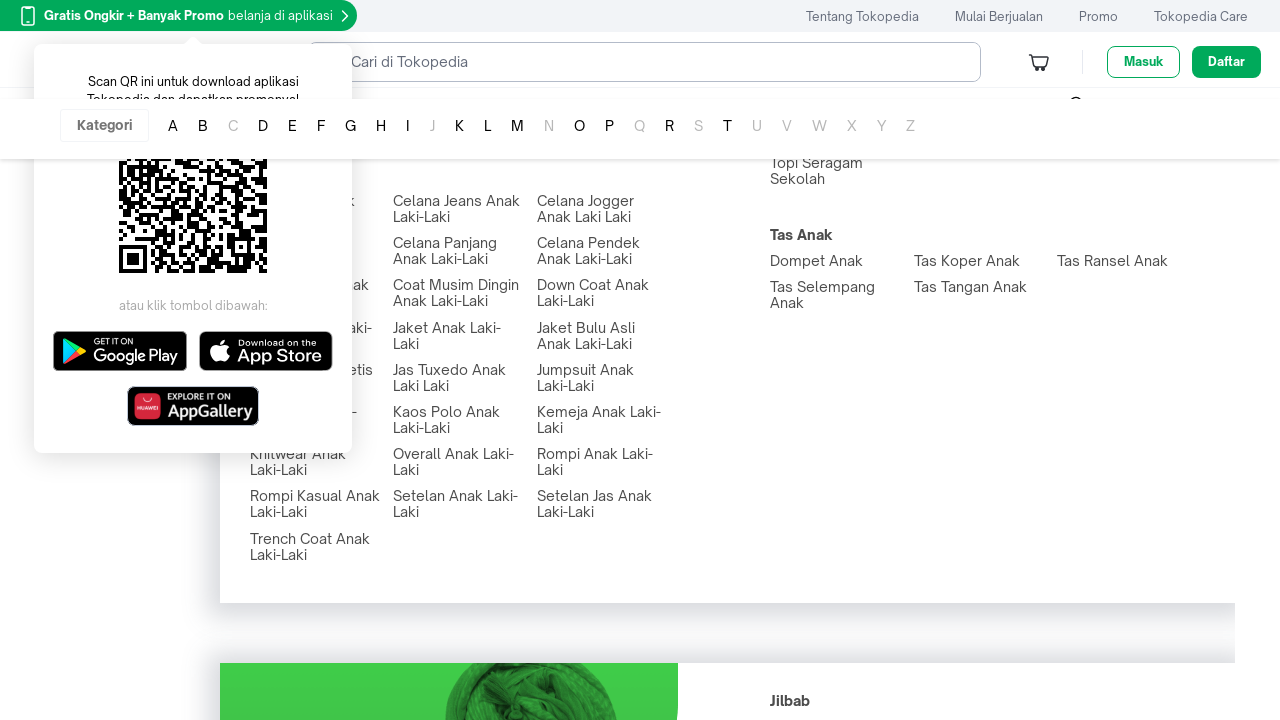

Waited 100ms before scroll iteration 15
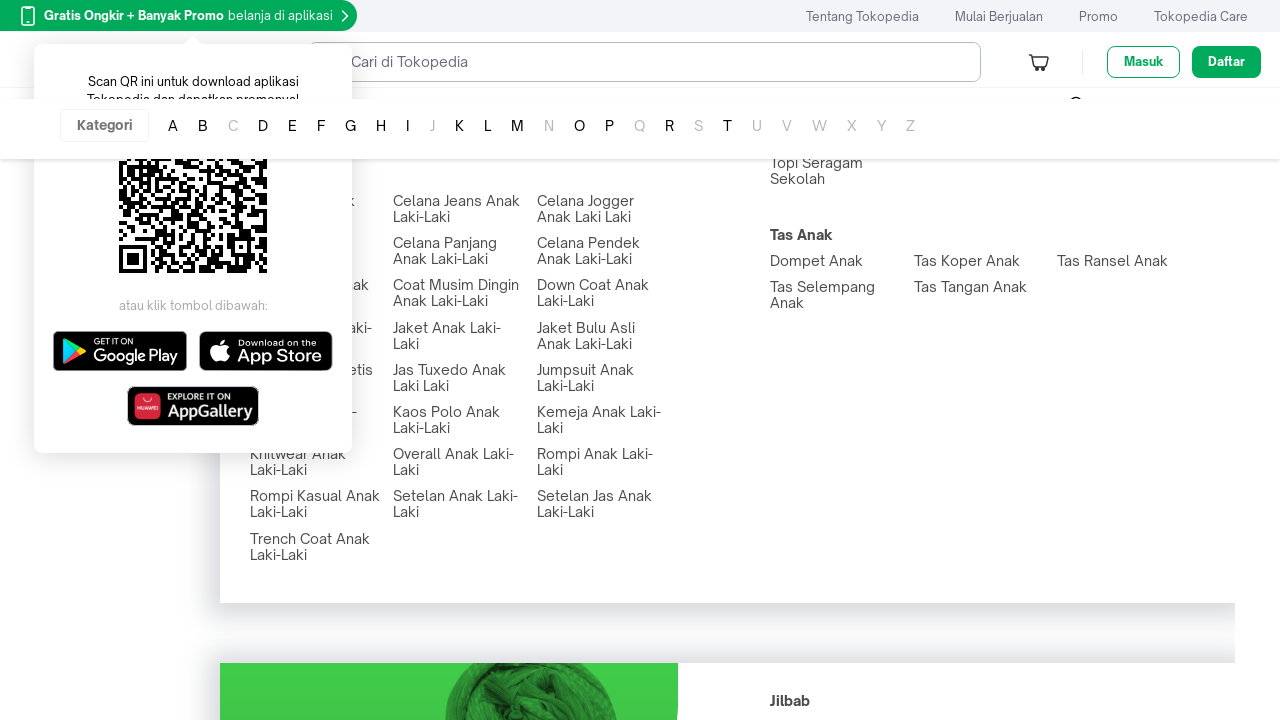

Scrolled down 500px (iteration 15/25)
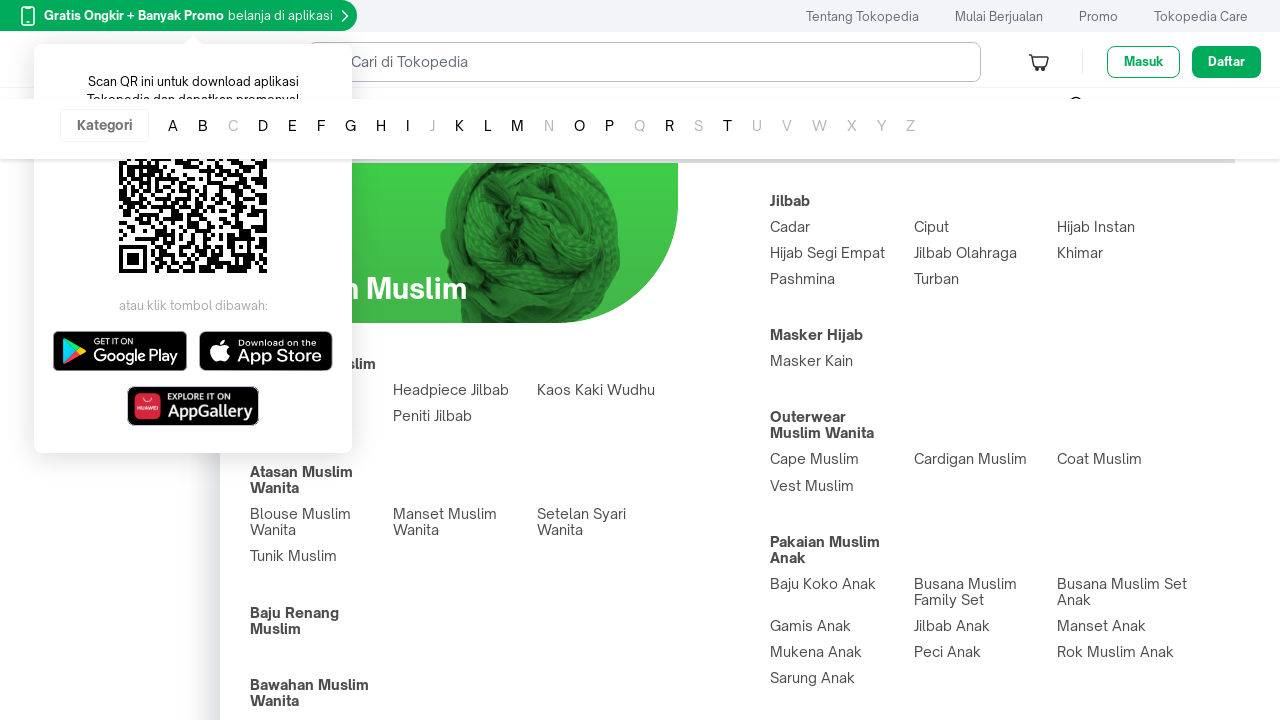

Waited 100ms before scroll iteration 16
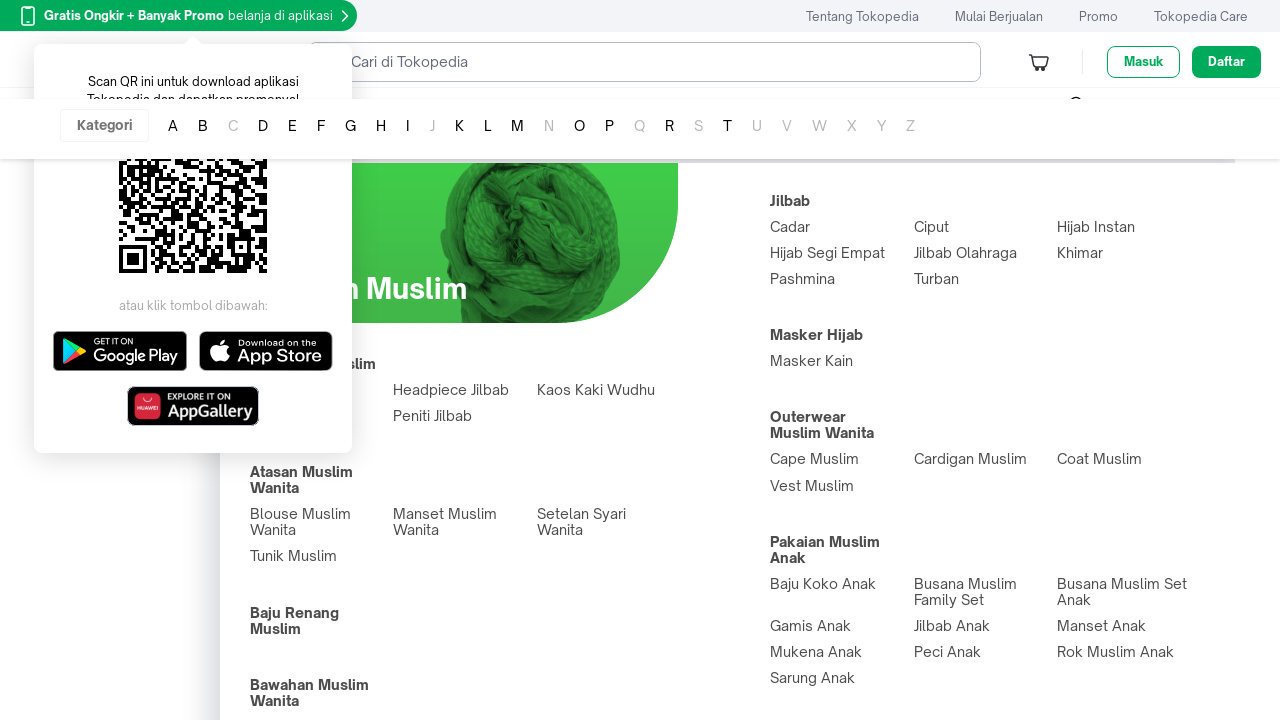

Scrolled down 500px (iteration 16/25)
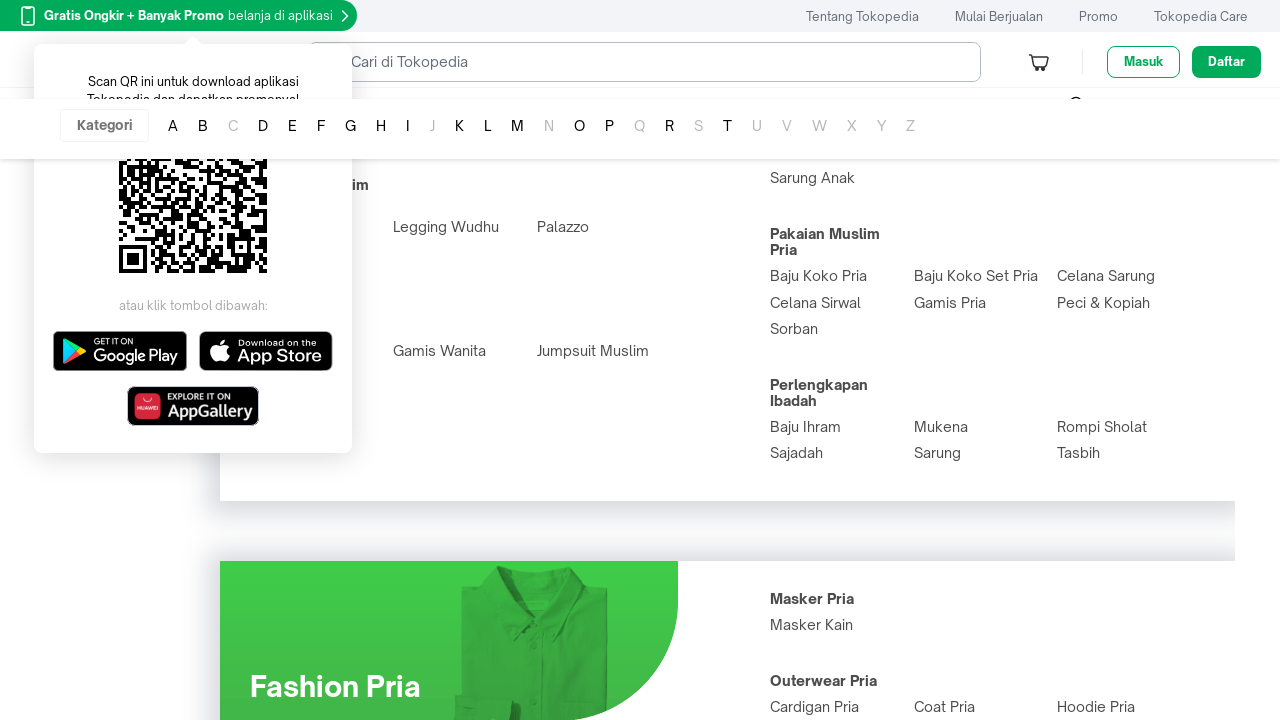

Waited 100ms before scroll iteration 17
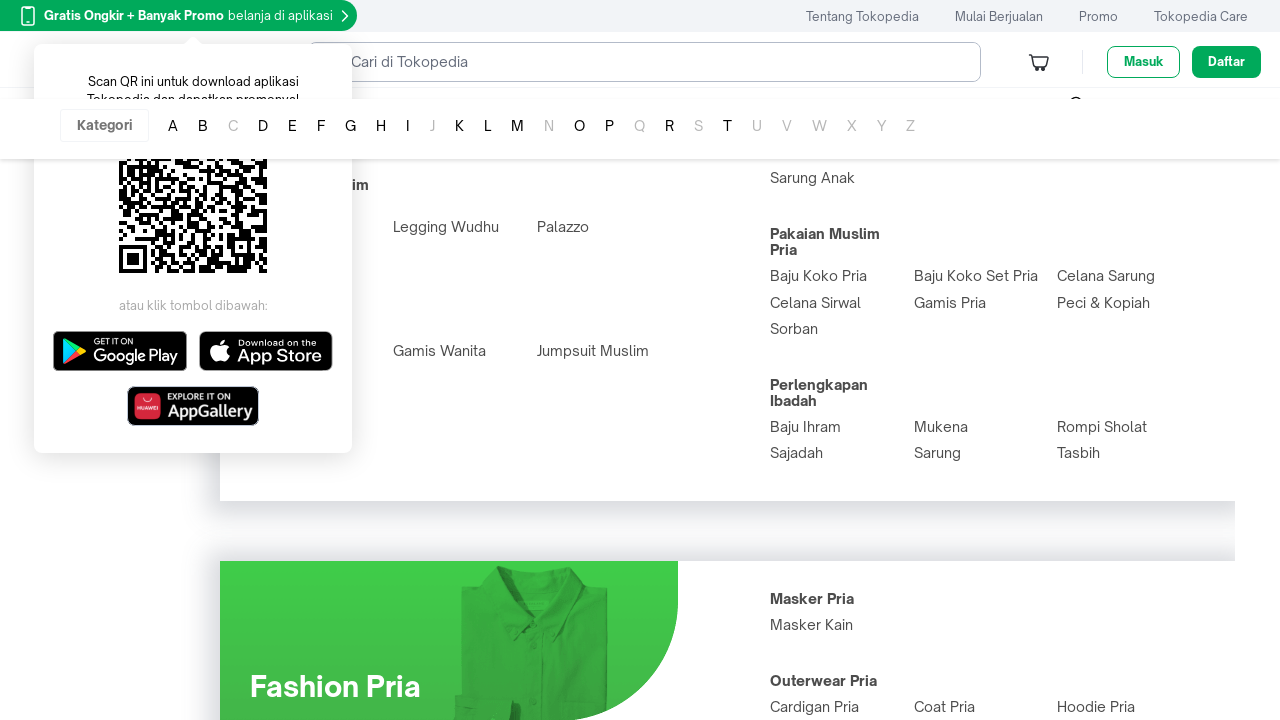

Scrolled down 500px (iteration 17/25)
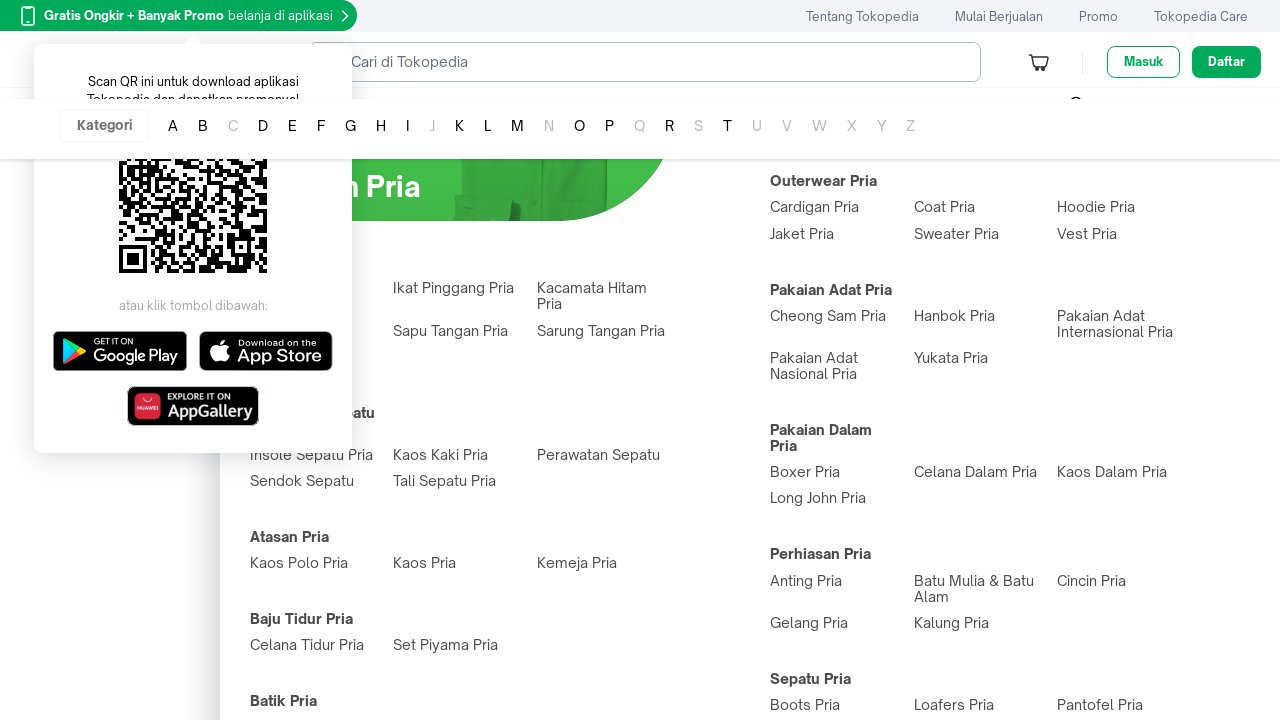

Waited 100ms before scroll iteration 18
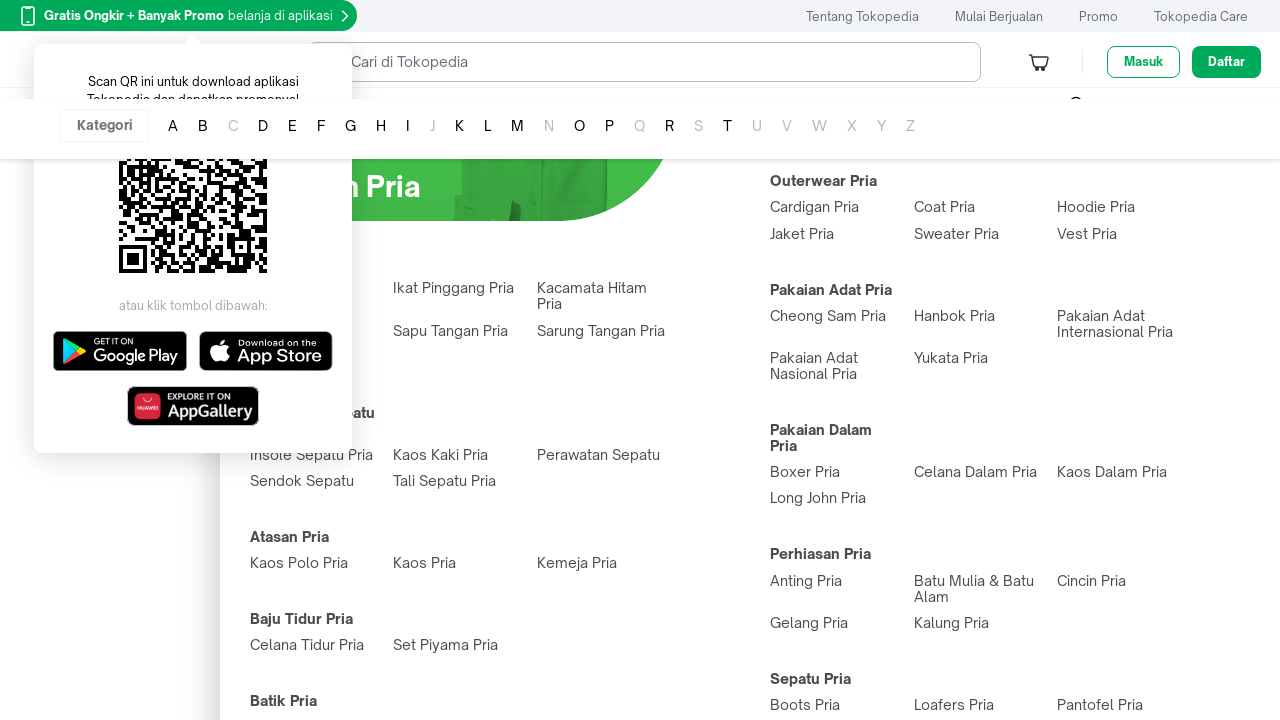

Scrolled down 500px (iteration 18/25)
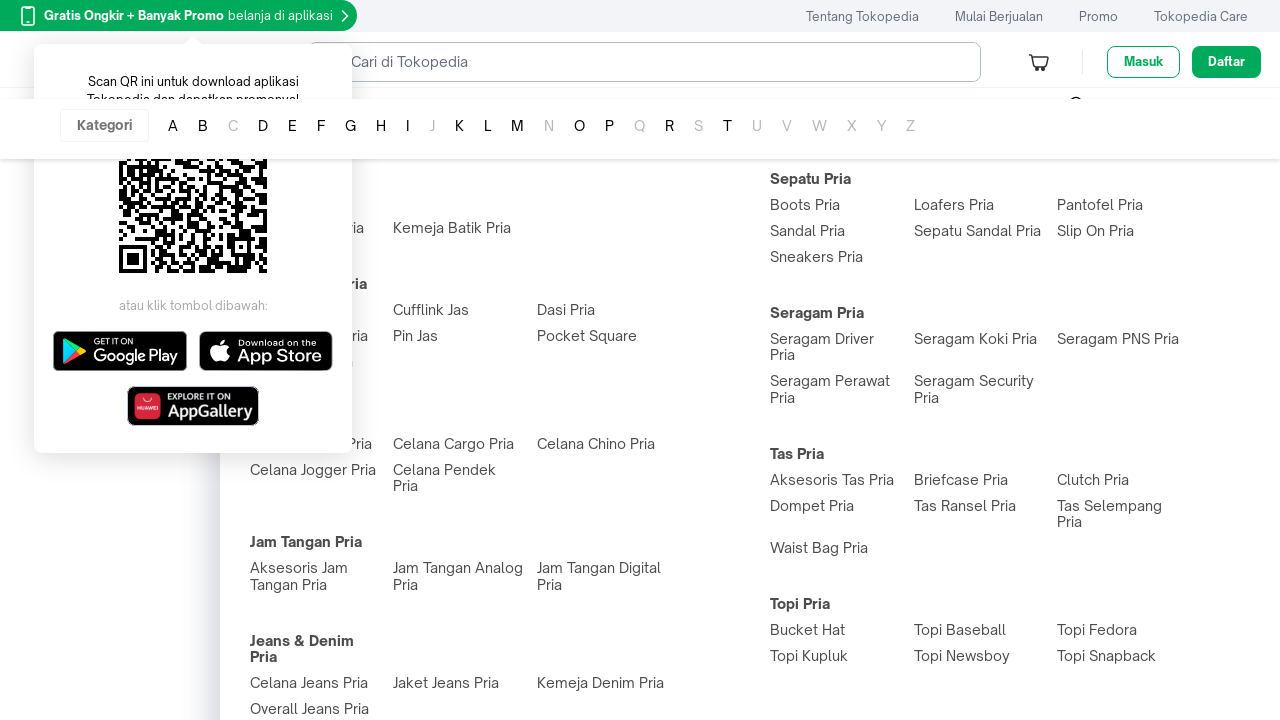

Waited 100ms before scroll iteration 19
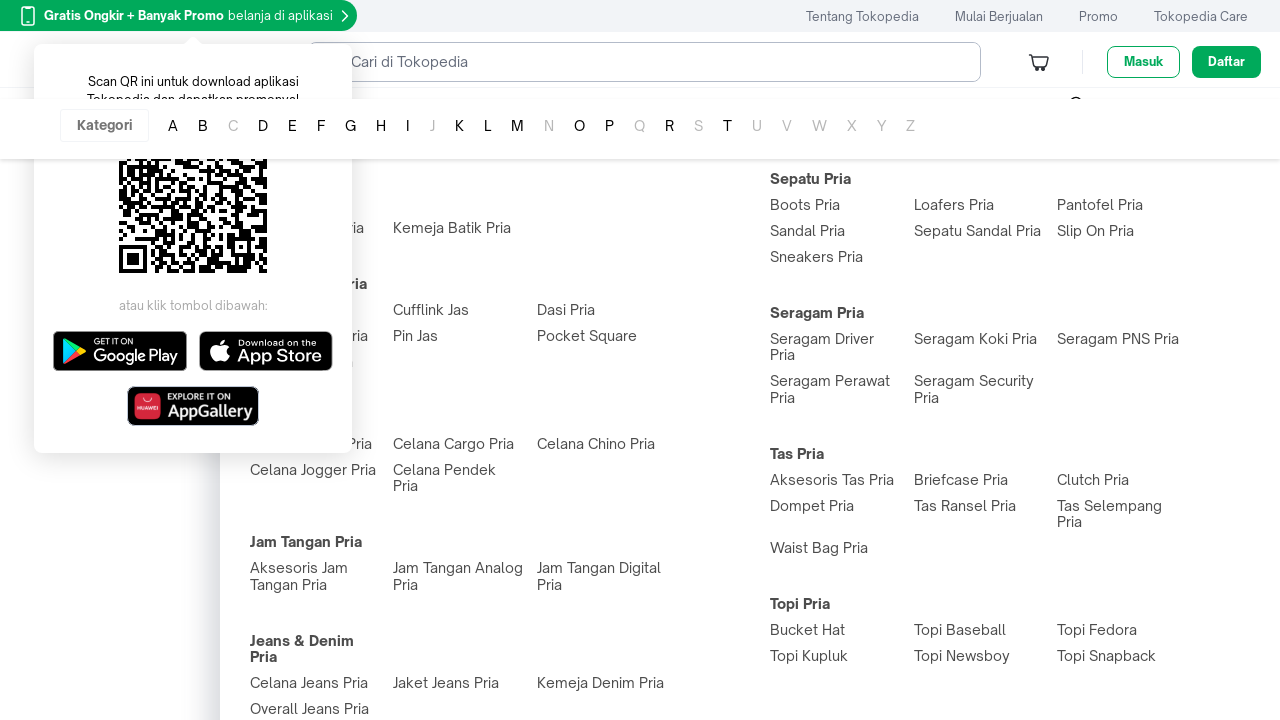

Scrolled down 500px (iteration 19/25)
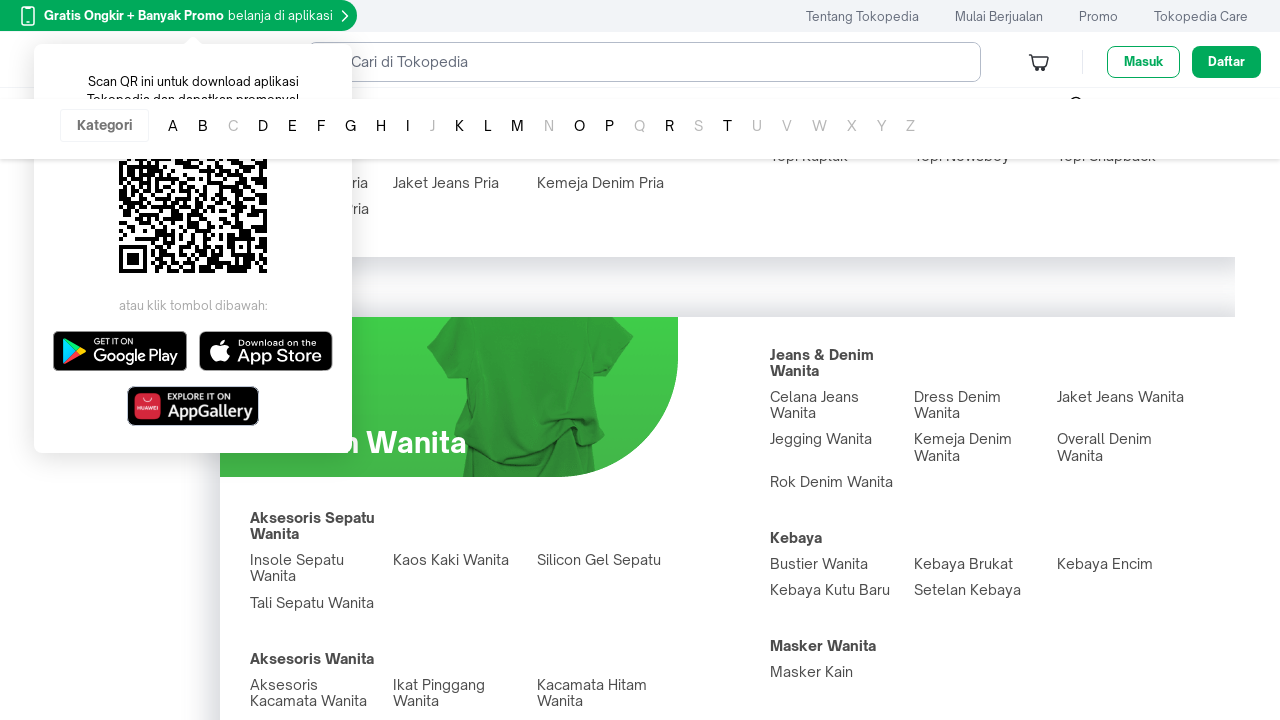

Waited 100ms before scroll iteration 20
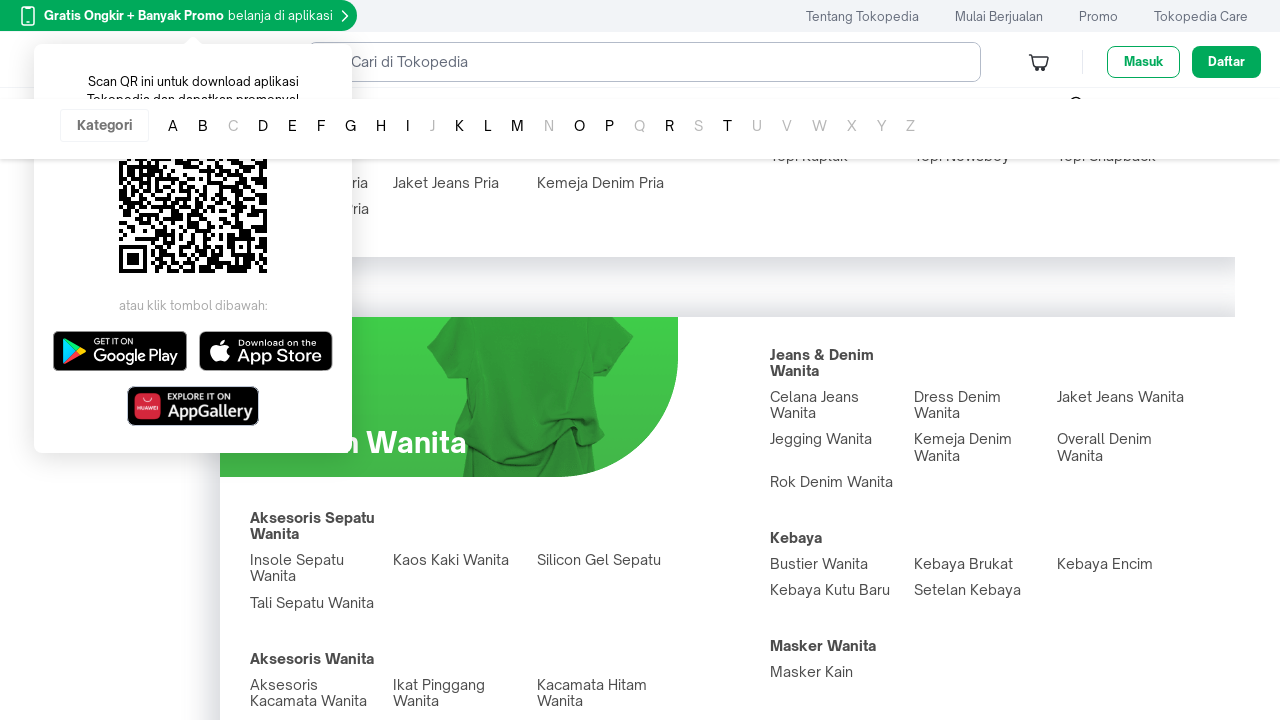

Scrolled down 500px (iteration 20/25)
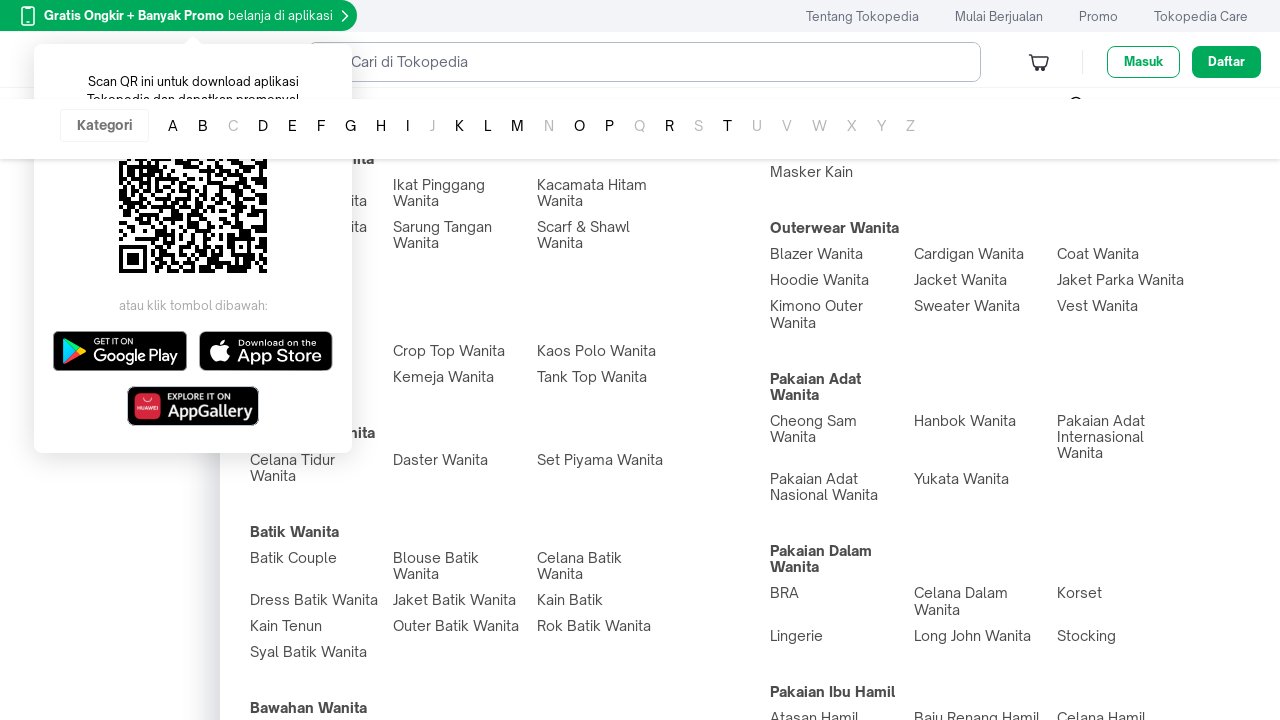

Waited 100ms before scroll iteration 21
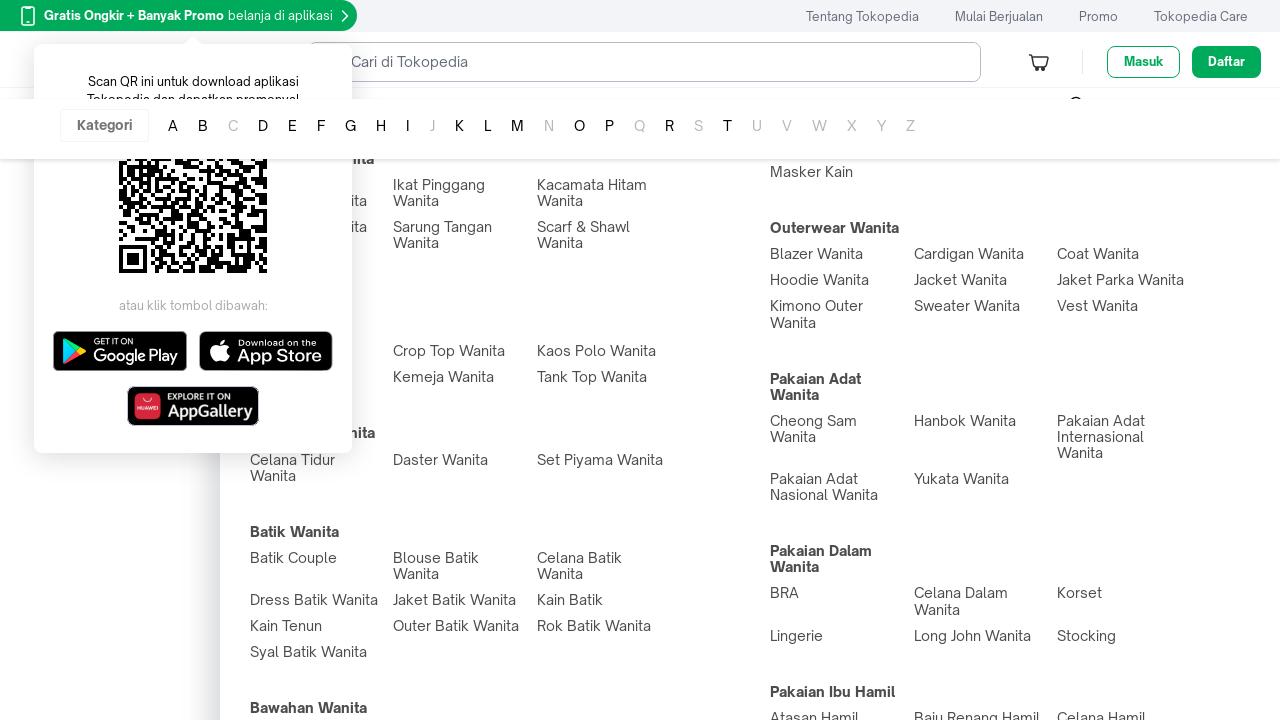

Scrolled down 500px (iteration 21/25)
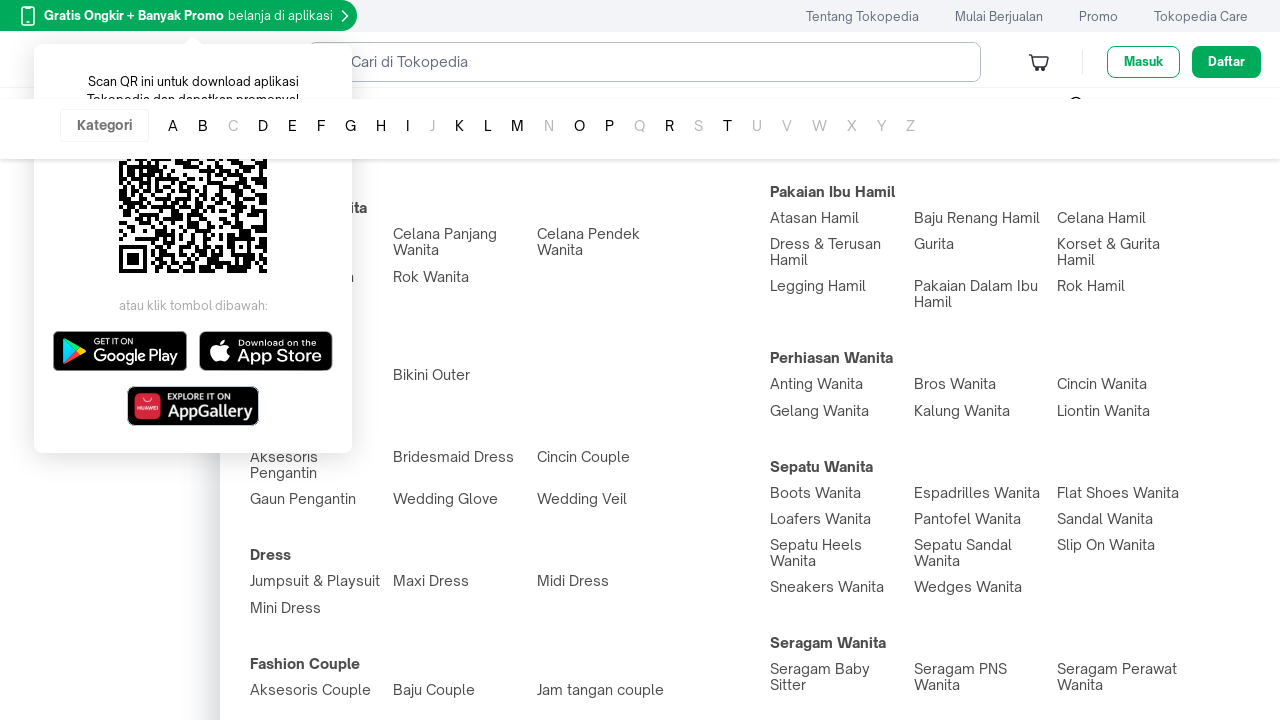

Waited 100ms before scroll iteration 22
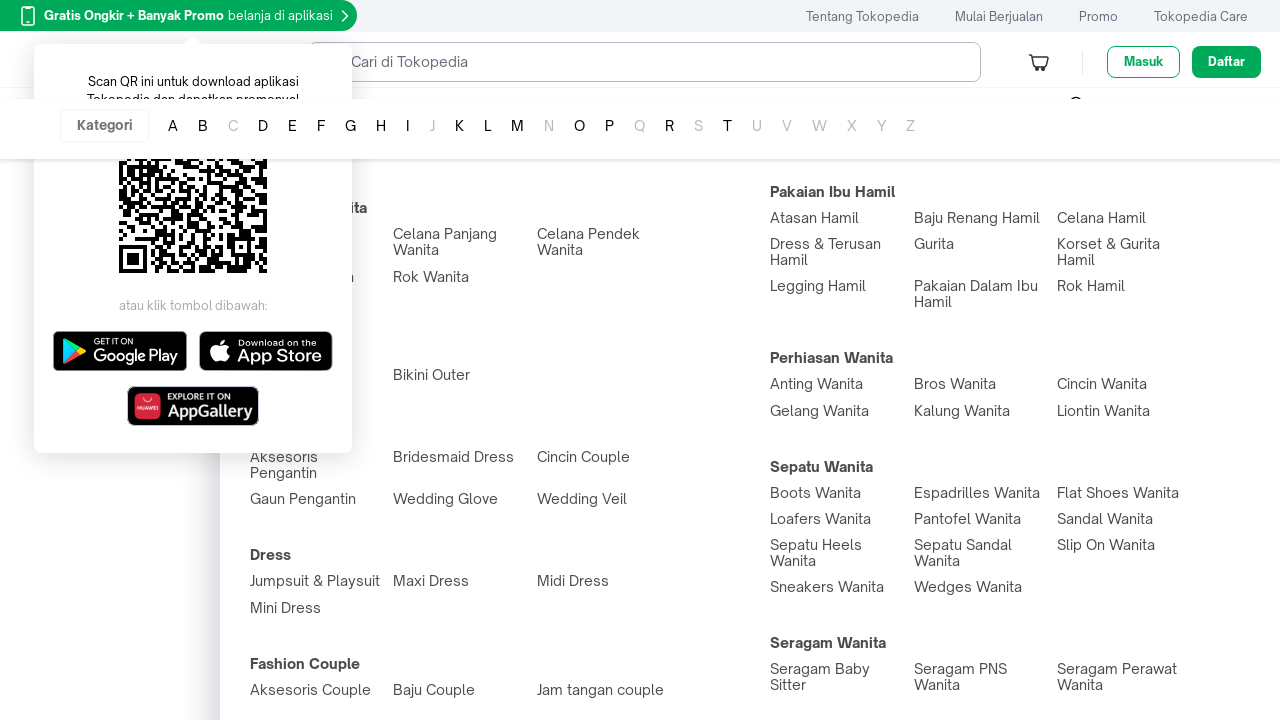

Scrolled down 500px (iteration 22/25)
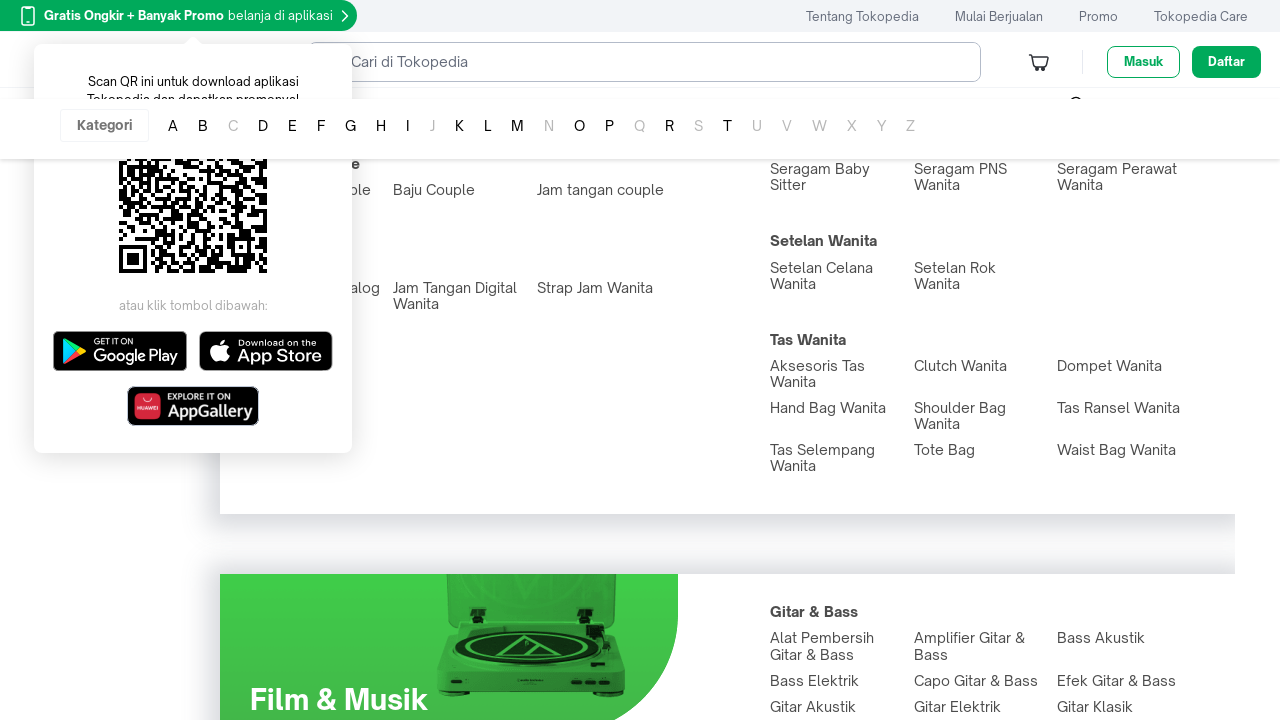

Waited 100ms before scroll iteration 23
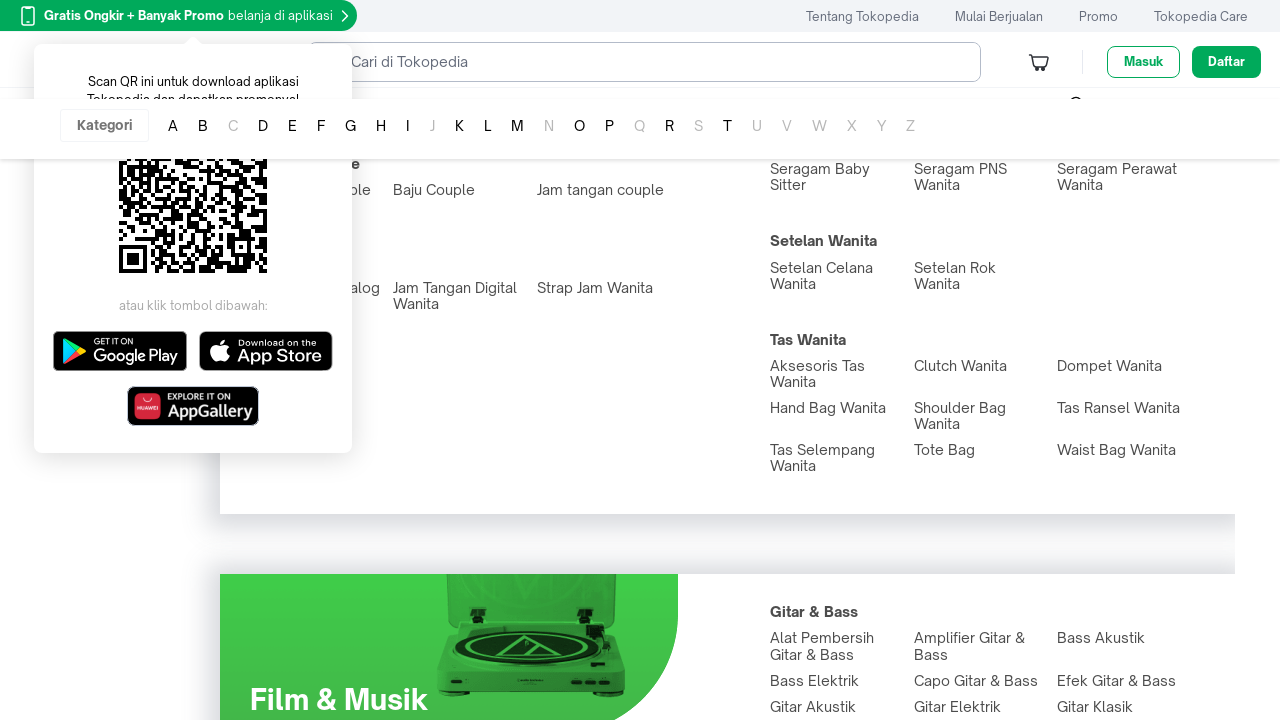

Scrolled down 500px (iteration 23/25)
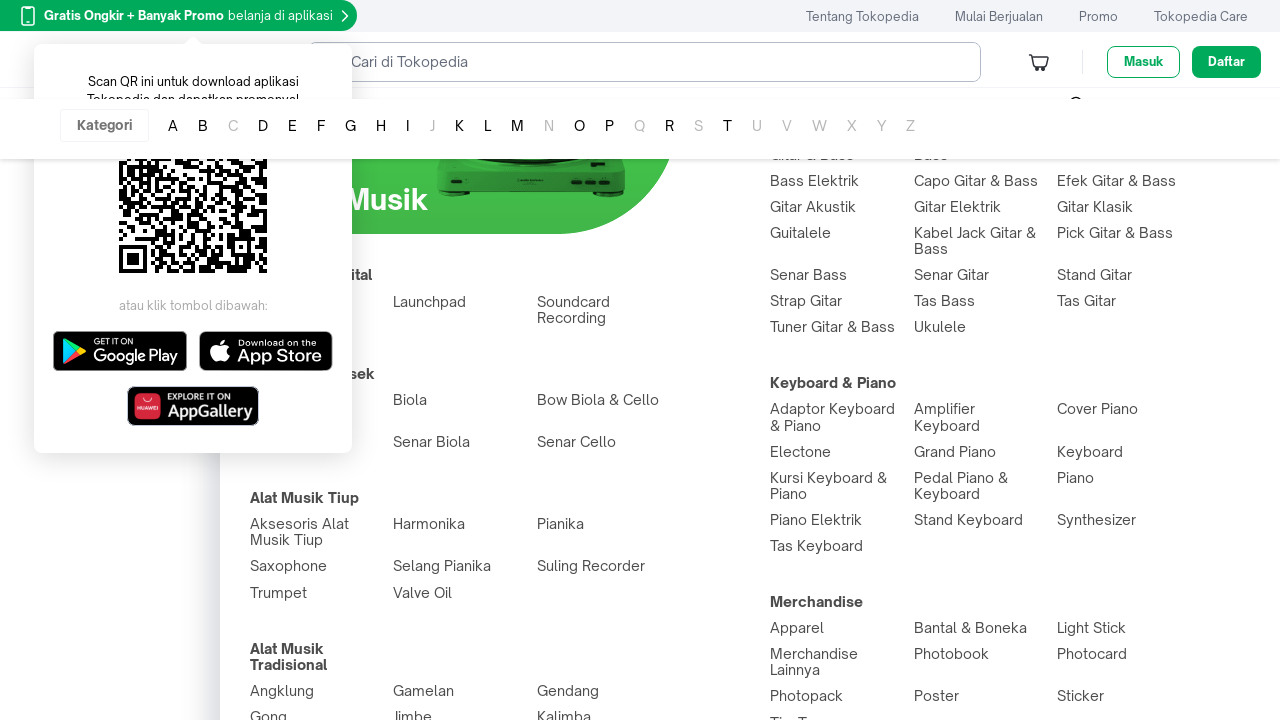

Waited 100ms before scroll iteration 24
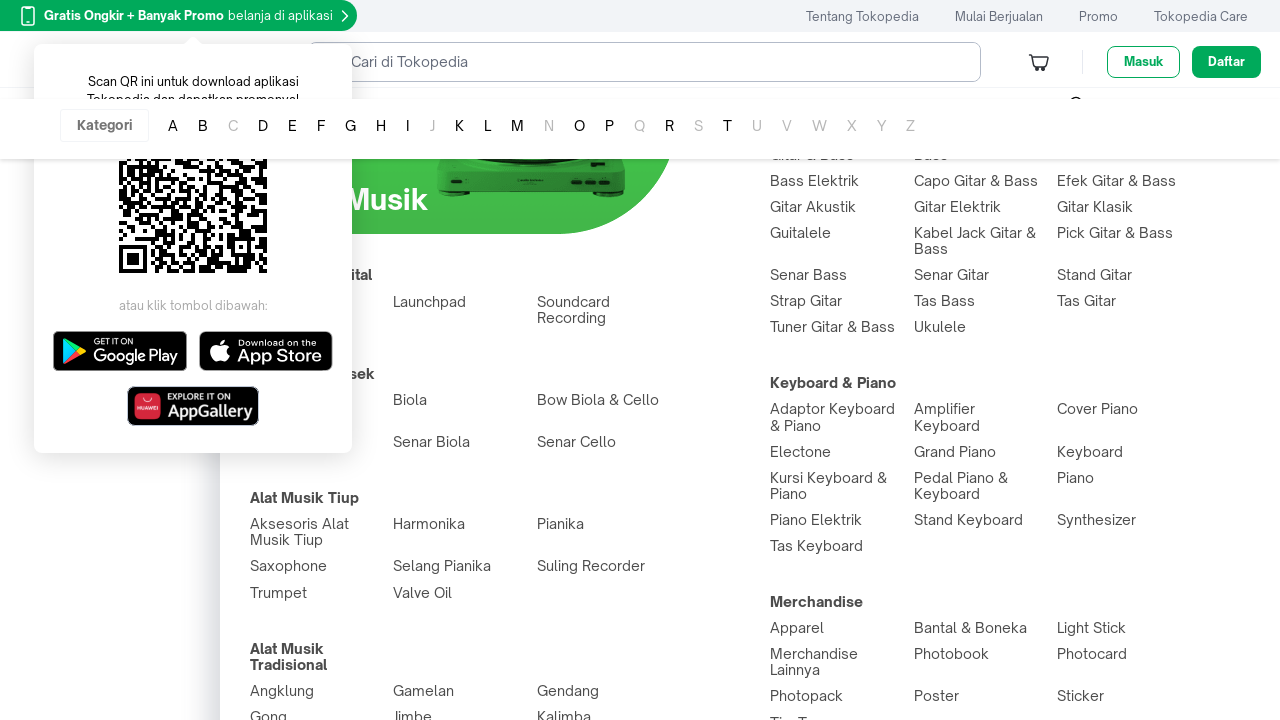

Scrolled down 500px (iteration 24/25)
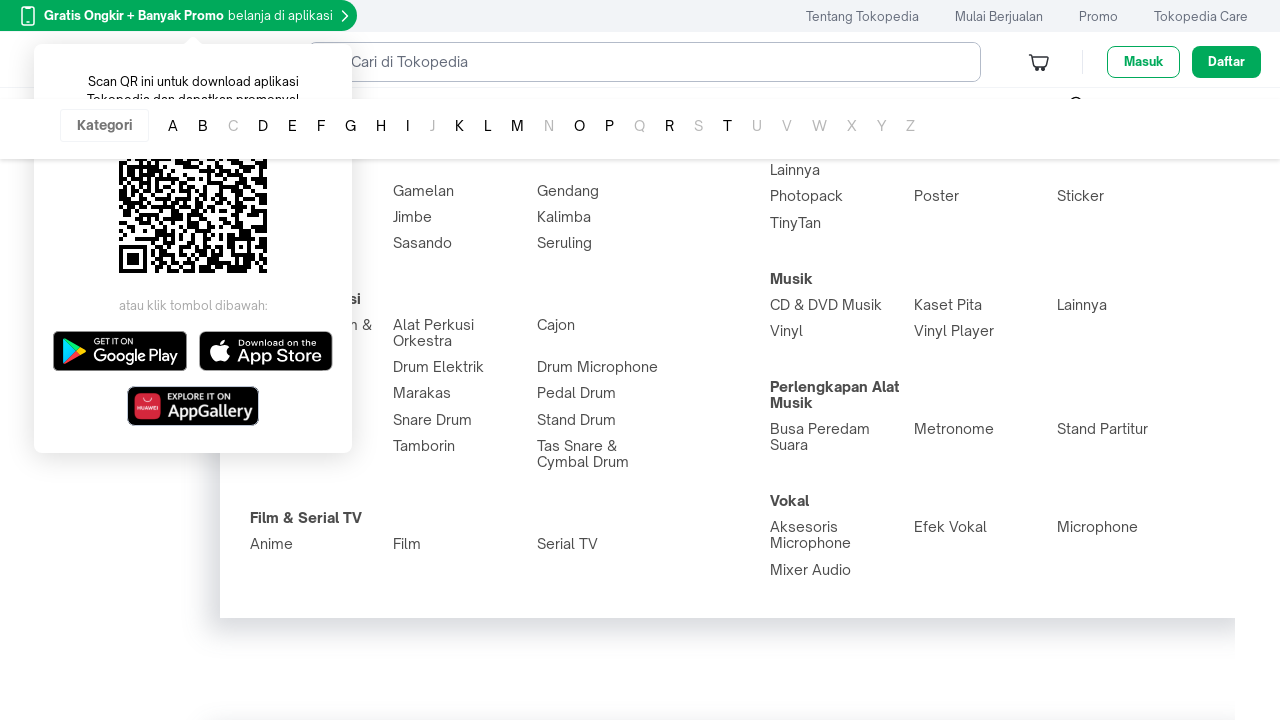

Waited 100ms before scroll iteration 25
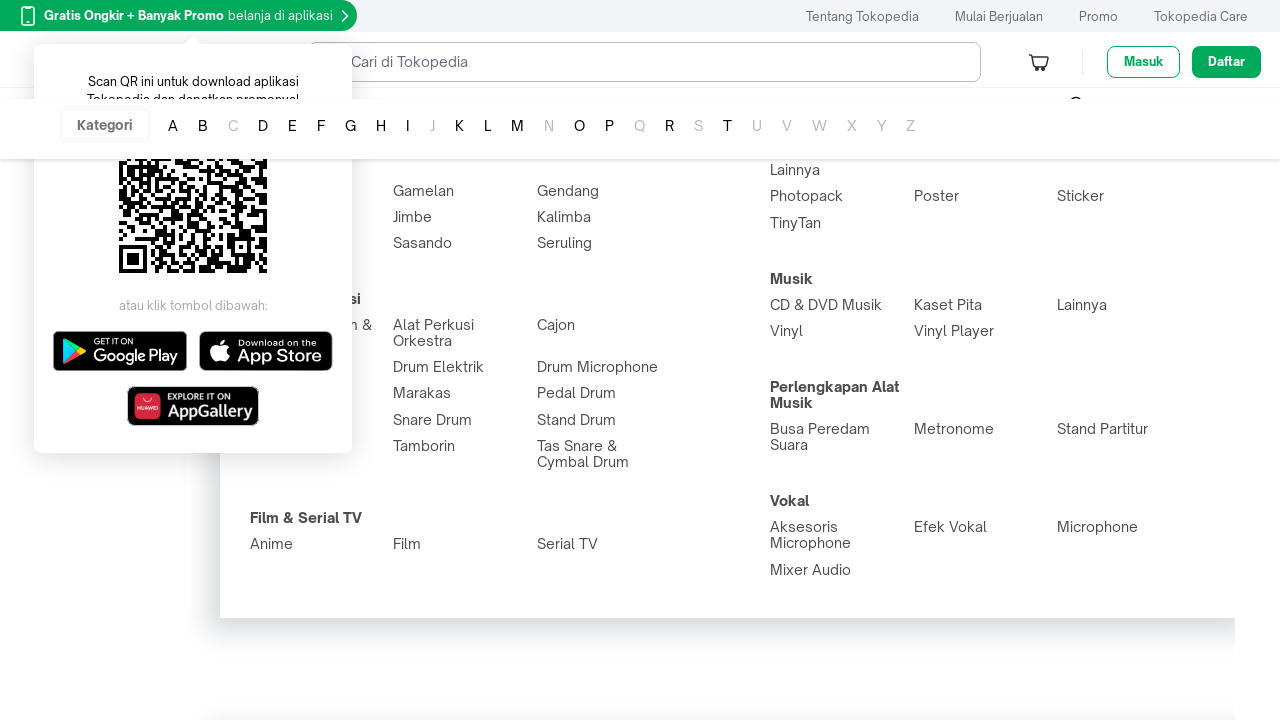

Scrolled down 500px (iteration 25/25)
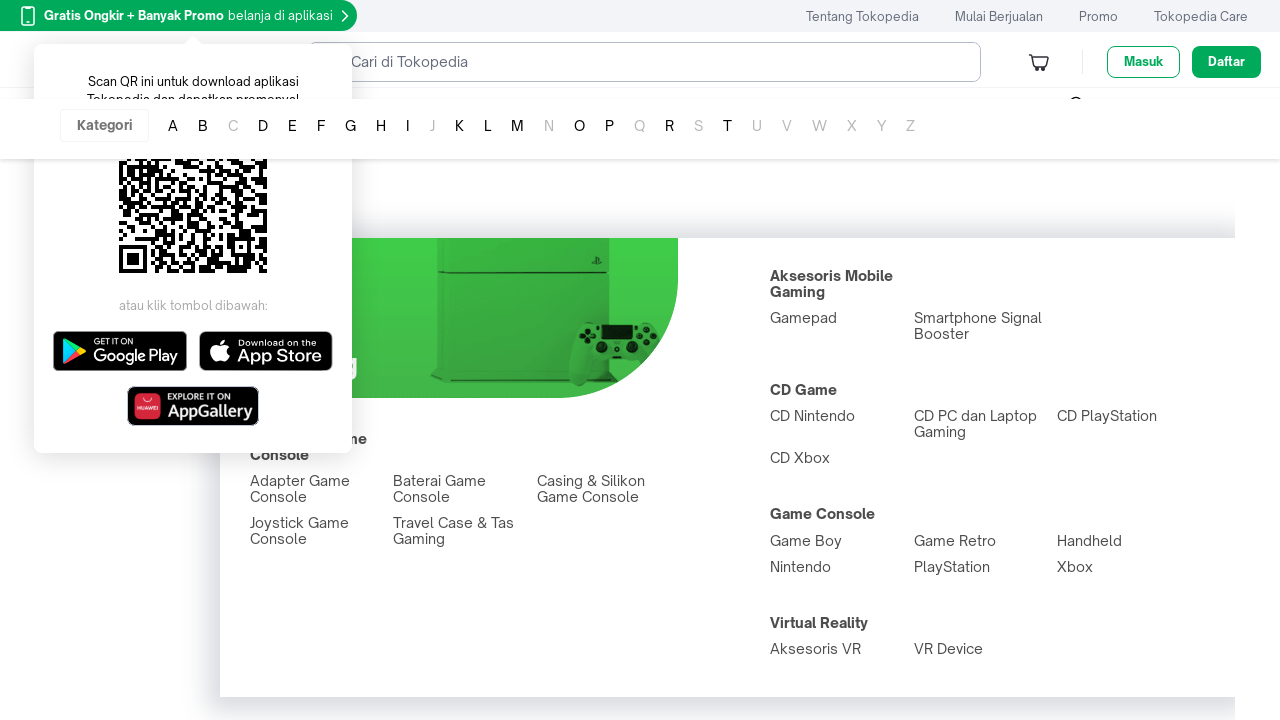

Category cards loaded (selector .css-s7tck8)
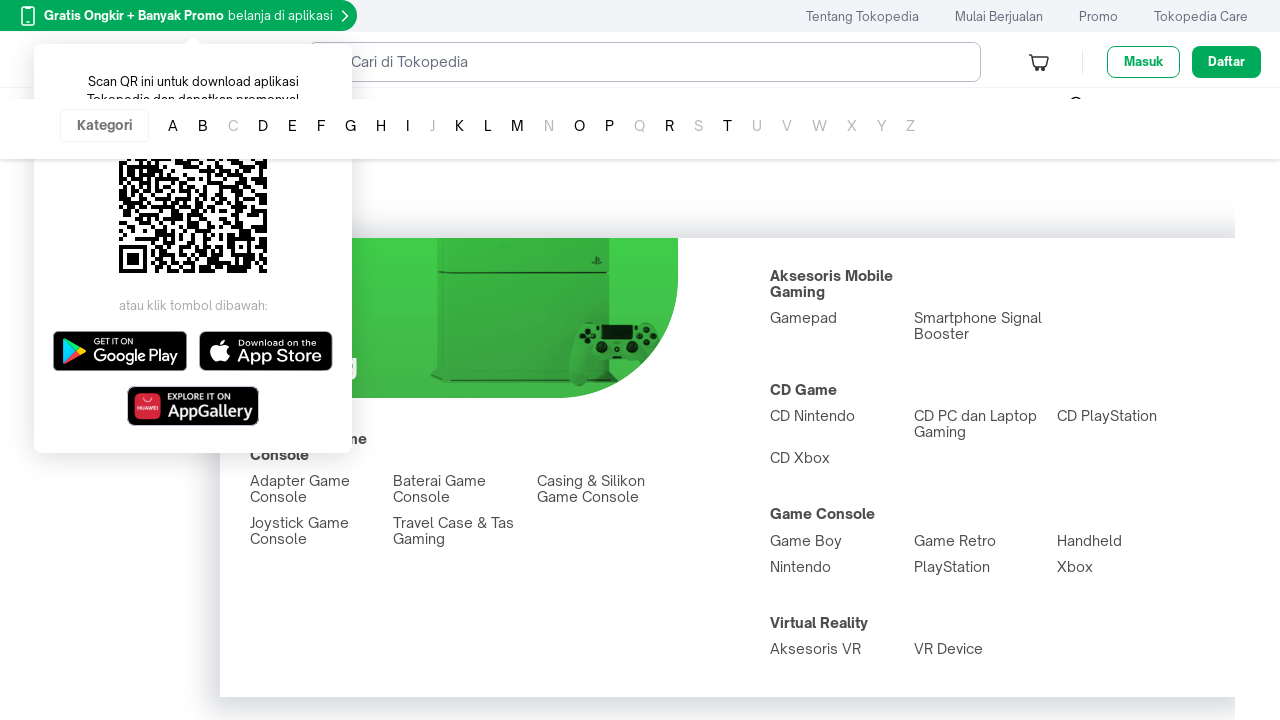

Level 1 category links verified (selector .css-2wmm3i a)
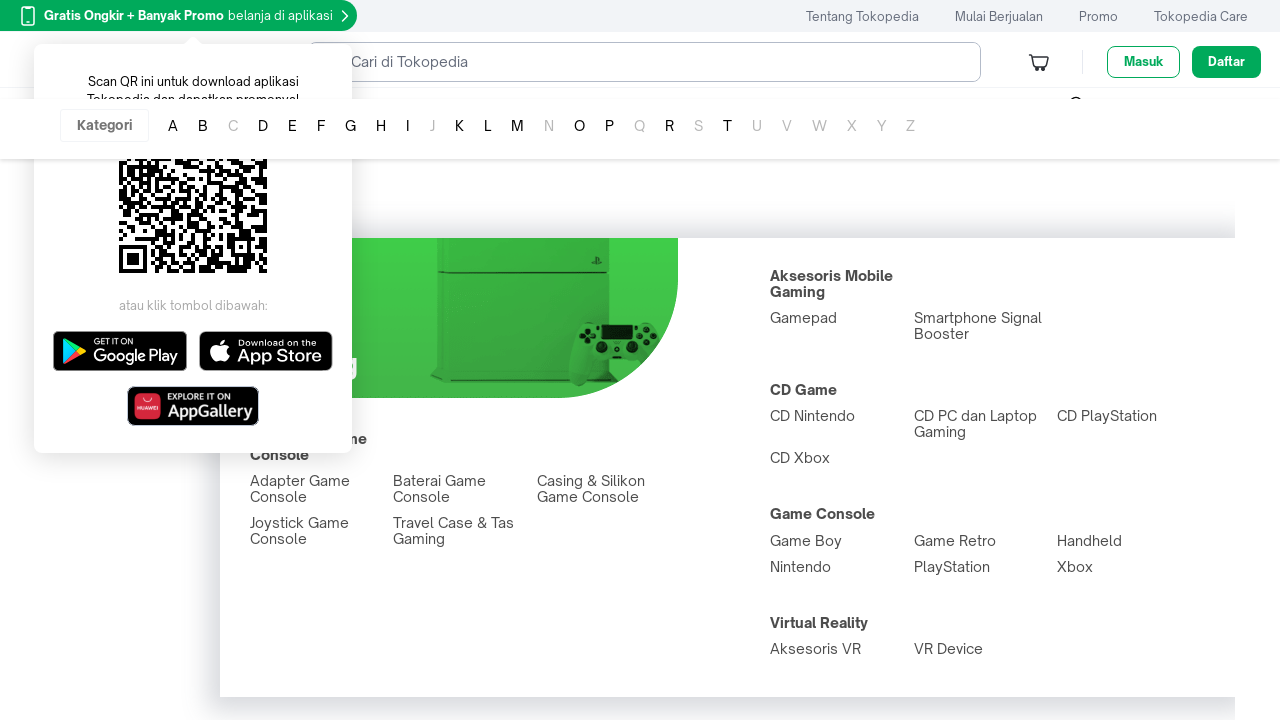

Level 2 category grid verified (selector .css-16mwuw1)
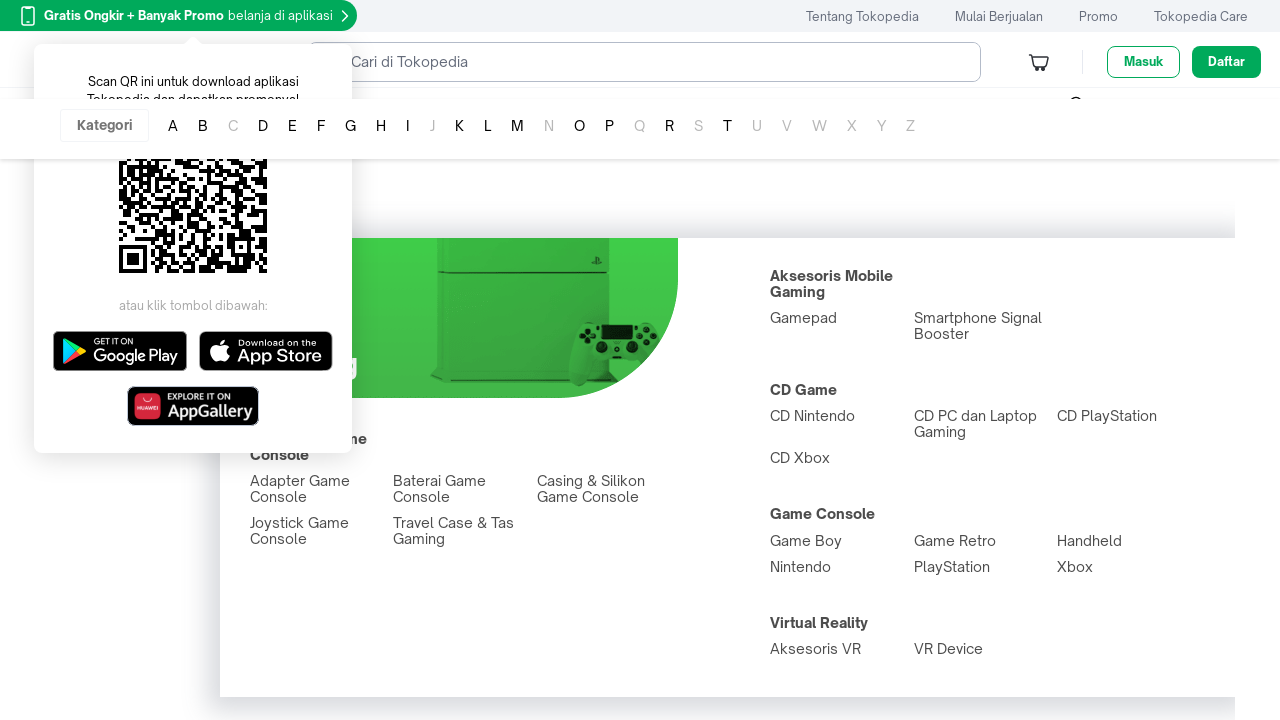

Level 2 grid items verified (selector .e13h6i9f2)
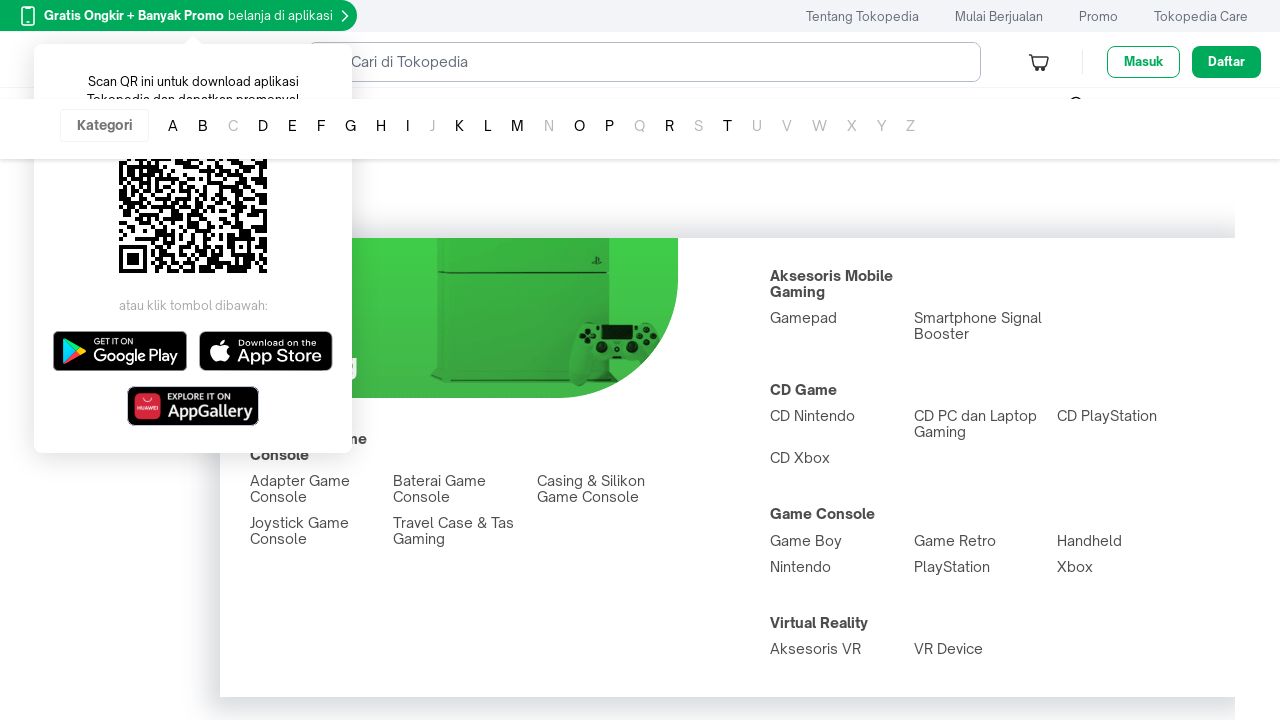

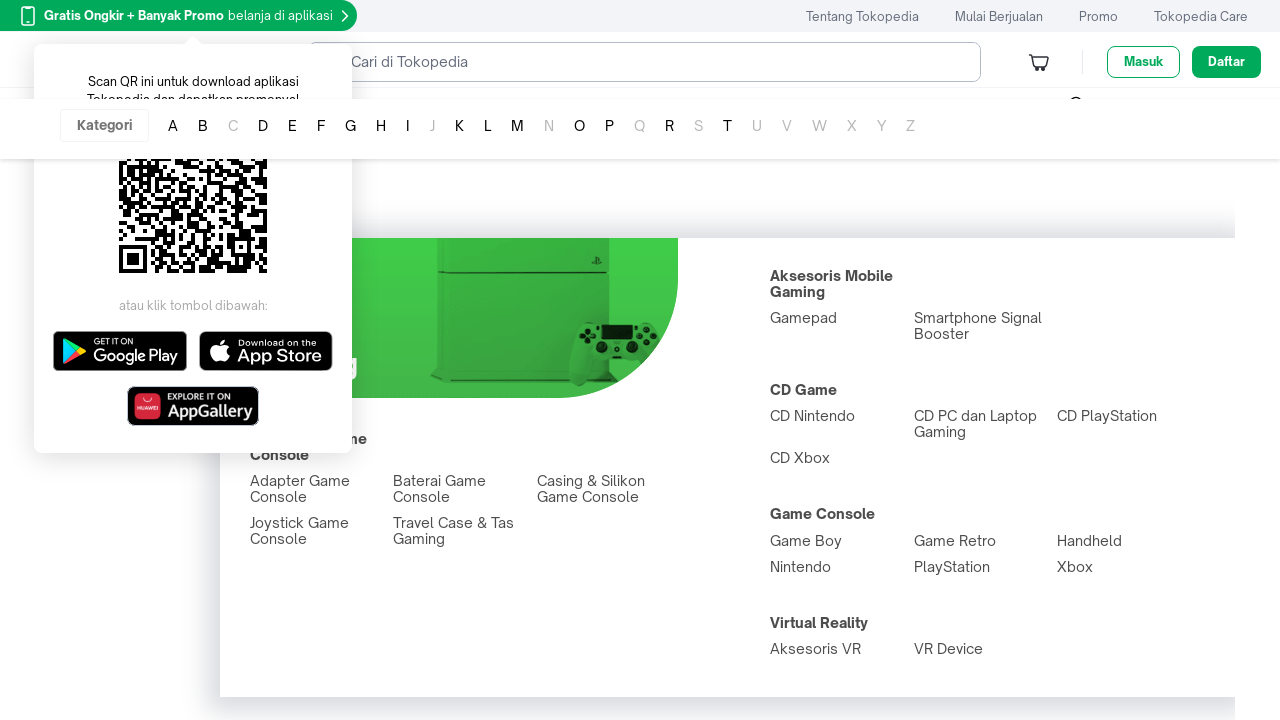